Tests checkbox interaction by repeatedly clicking three checkboxes in sequence to toggle their states

Starting URL: https://formy-project.herokuapp.com/checkbox

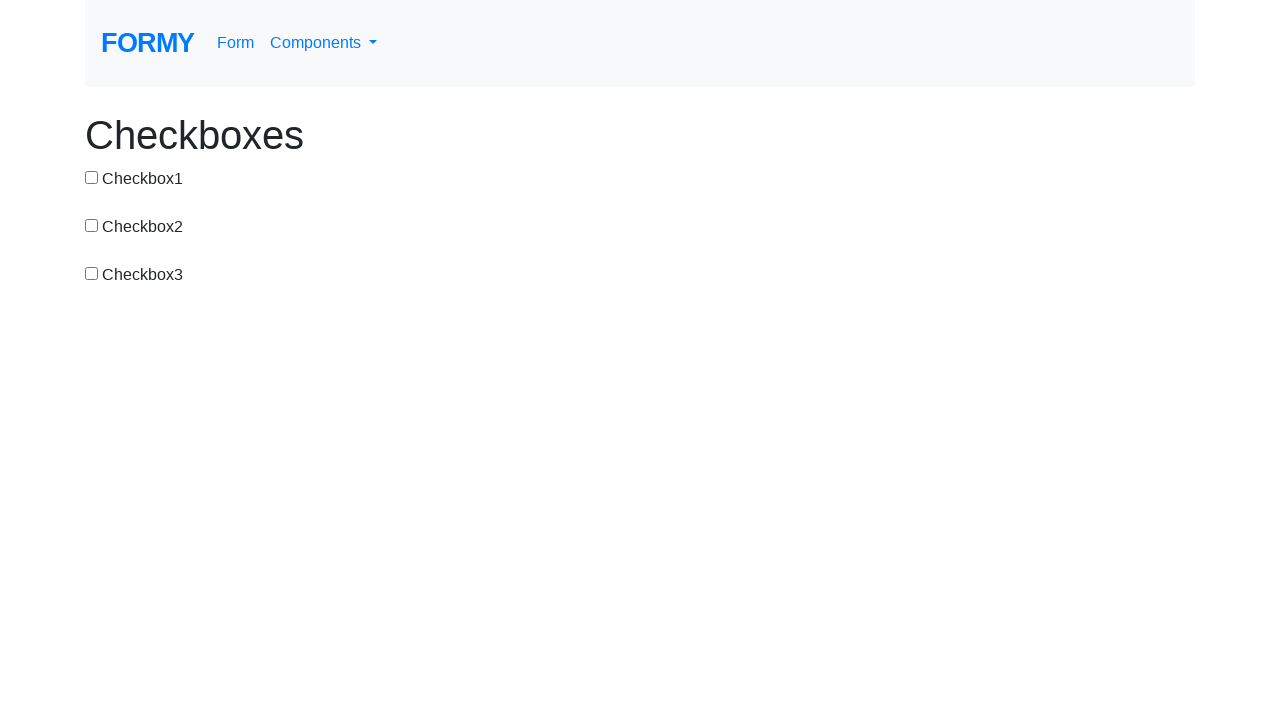

Located checkbox 1 element
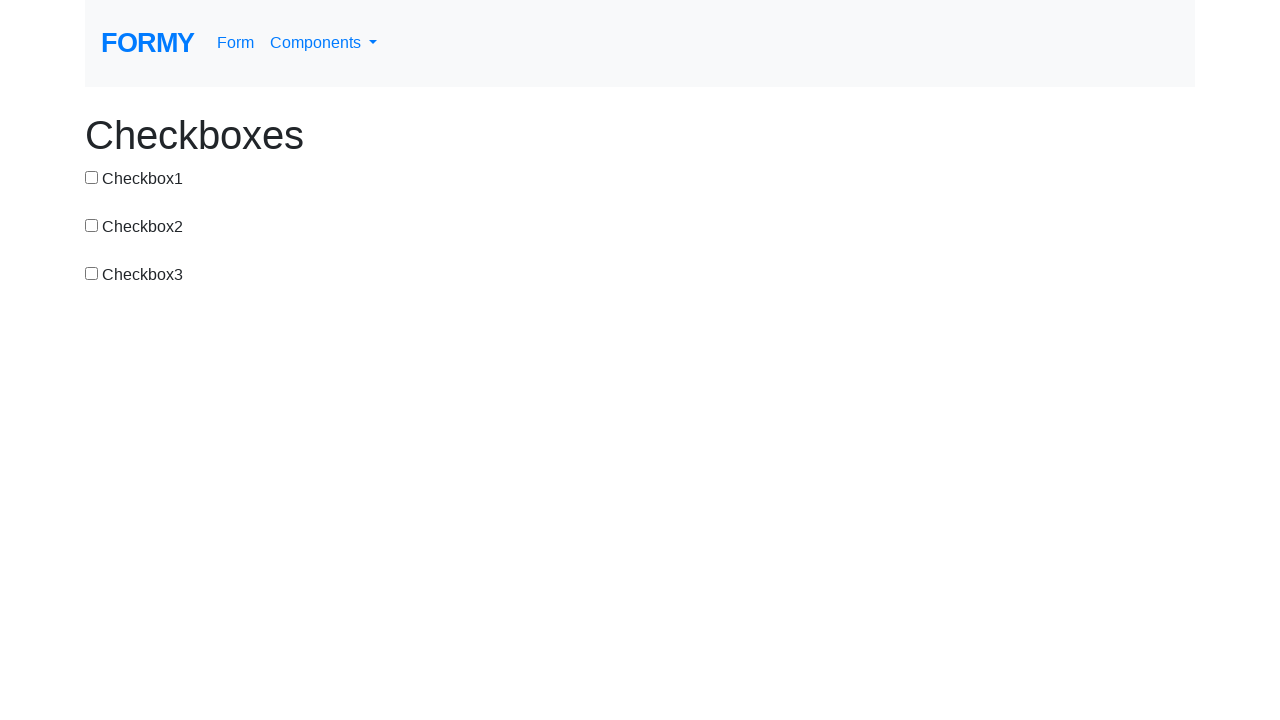

Located checkbox 2 element
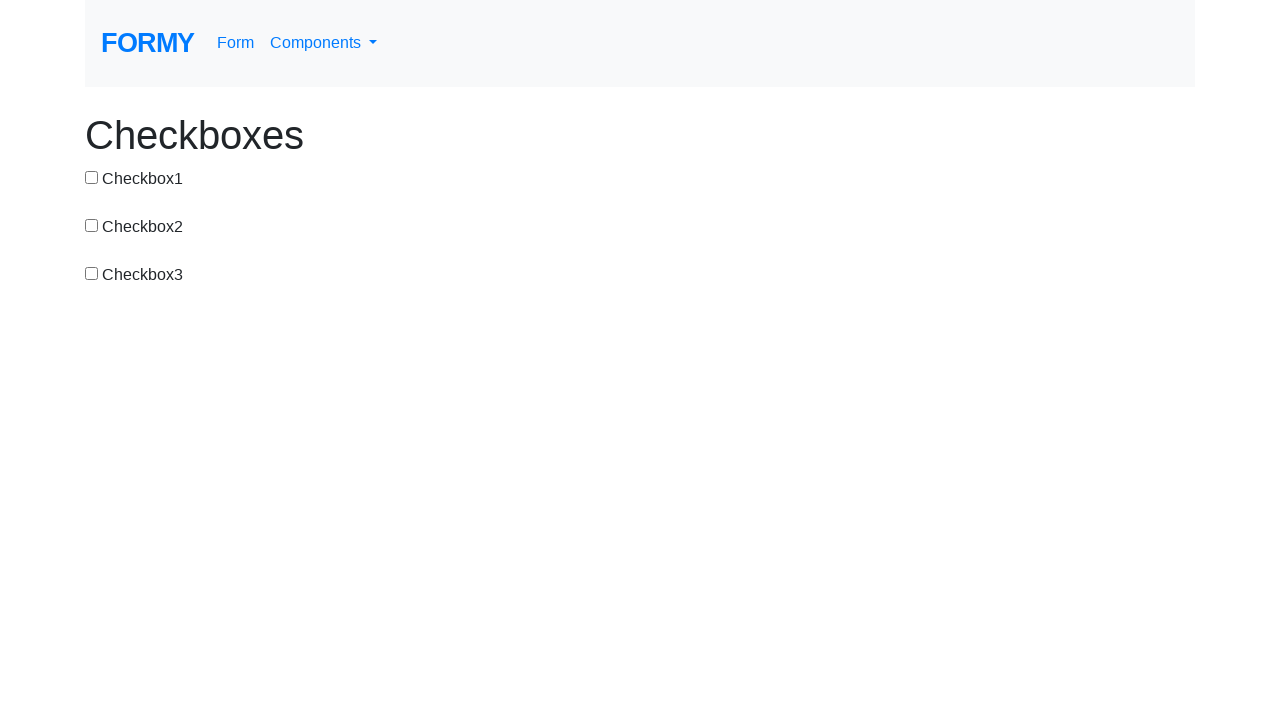

Located checkbox 3 element
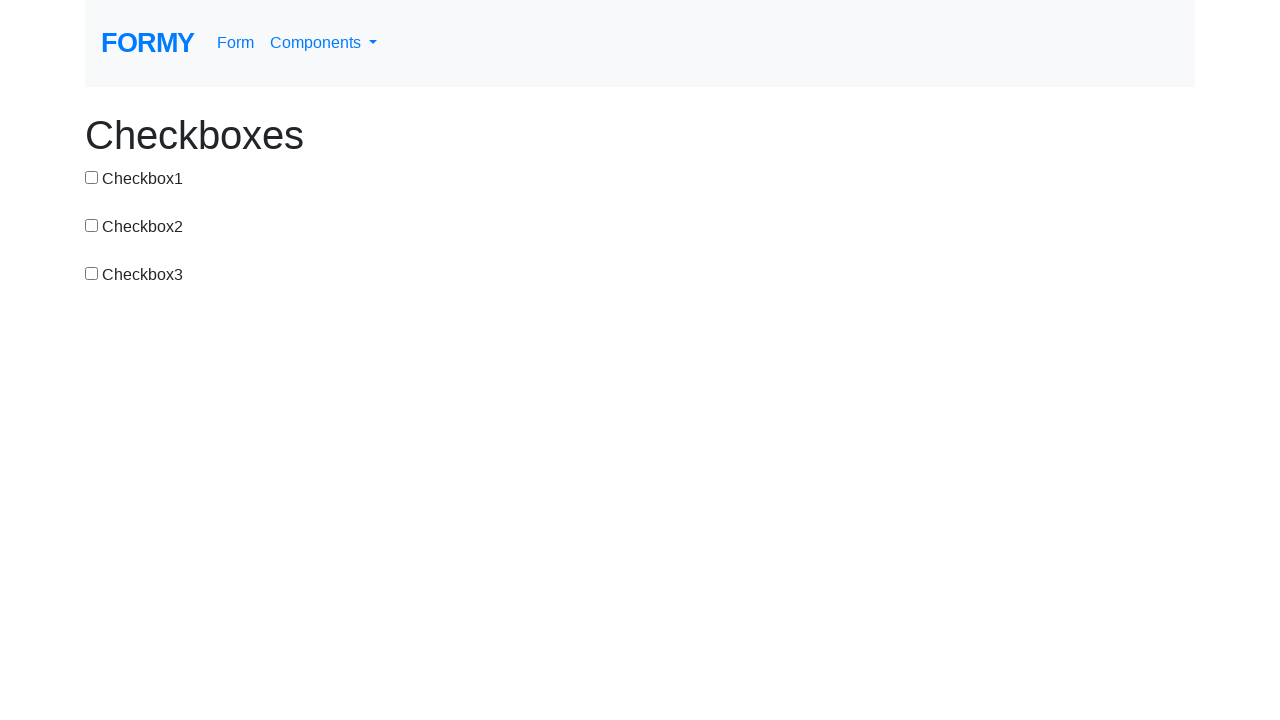

Clicked checkbox 1 (toggle 1 of 2) at (92, 177) on #checkbox-1
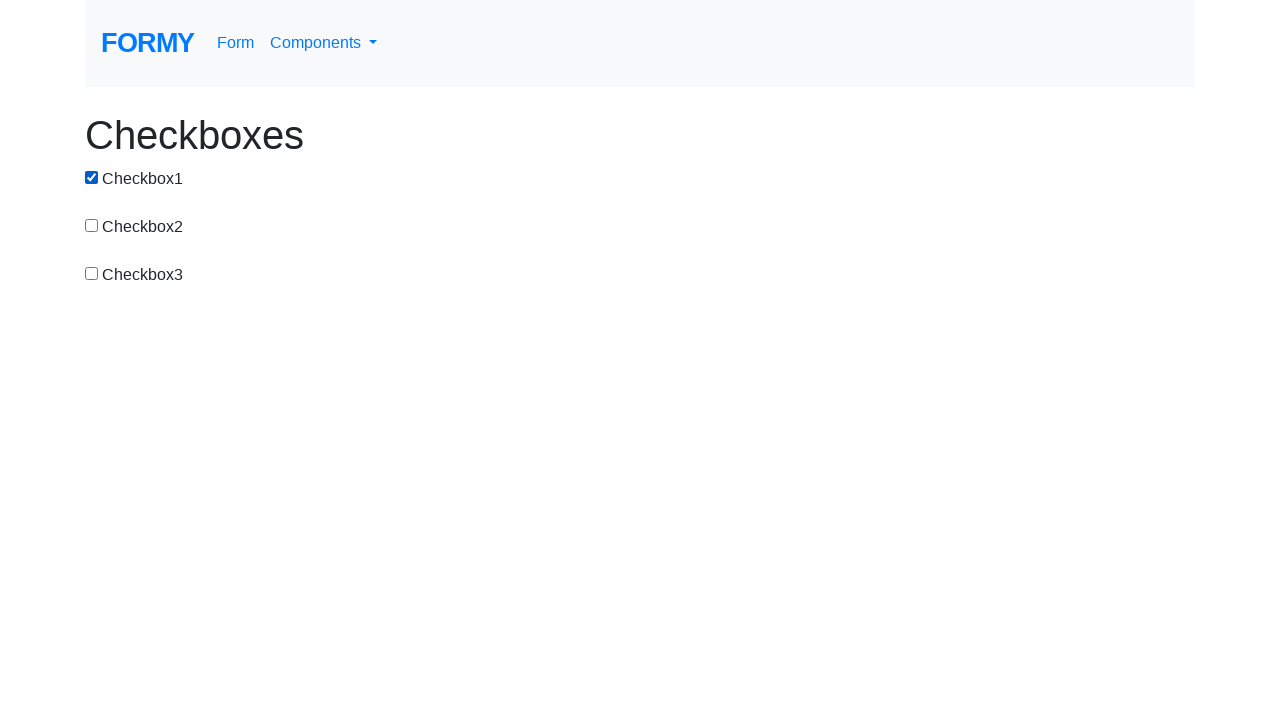

Clicked checkbox 1 (toggle 2 of 2) at (92, 177) on #checkbox-1
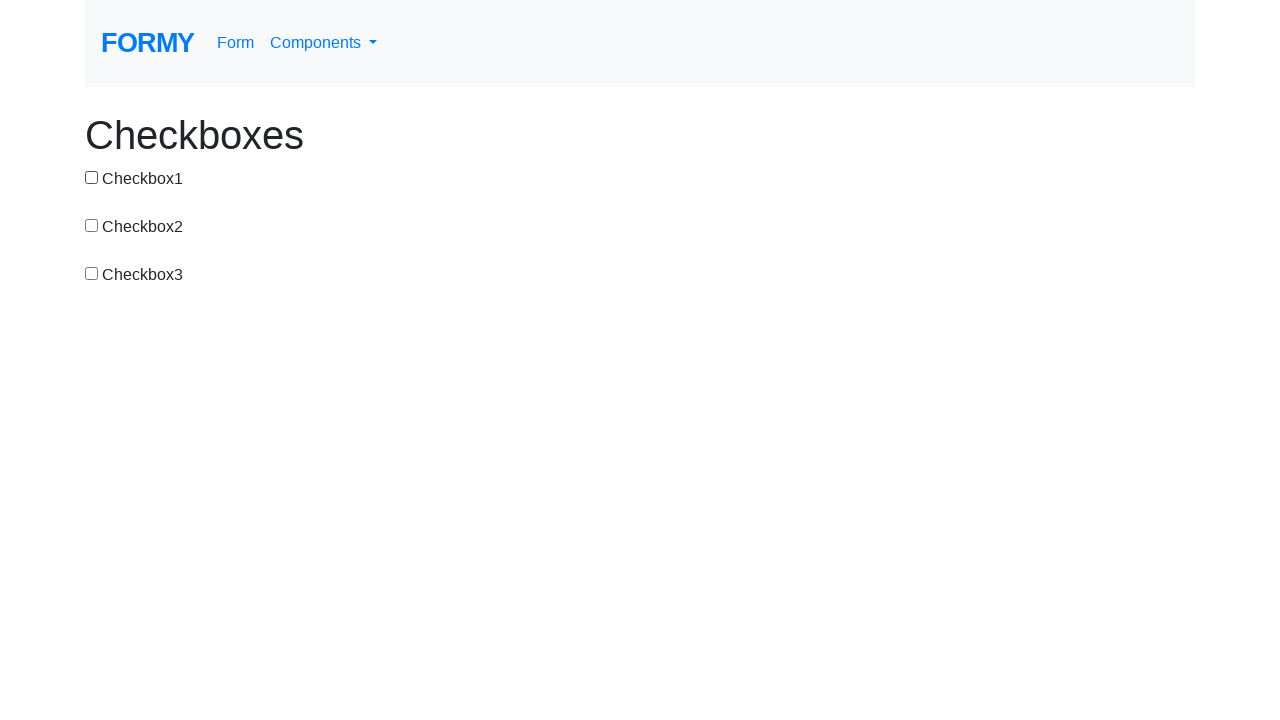

Clicked checkbox 2 (toggle 1 of 2) at (92, 225) on #checkbox-2
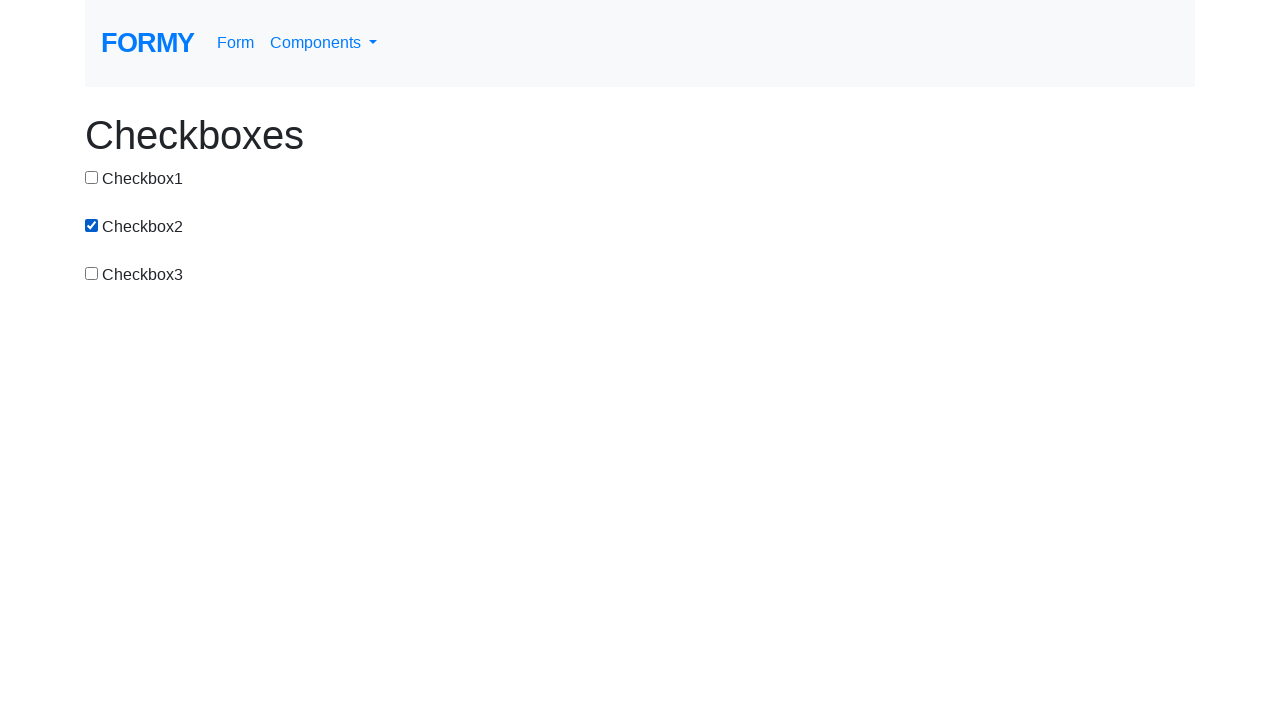

Clicked checkbox 2 (toggle 2 of 2) at (92, 225) on #checkbox-2
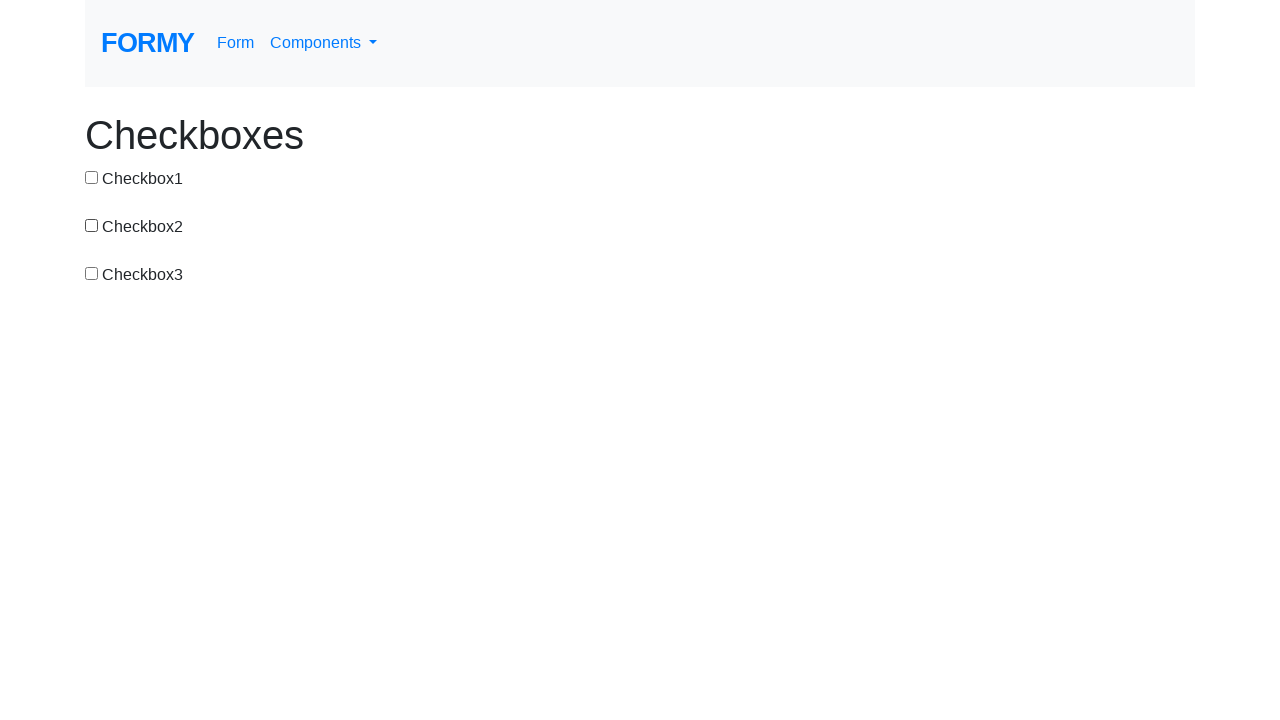

Clicked checkbox 3 (toggle 1 of 2) at (92, 273) on #checkbox-3
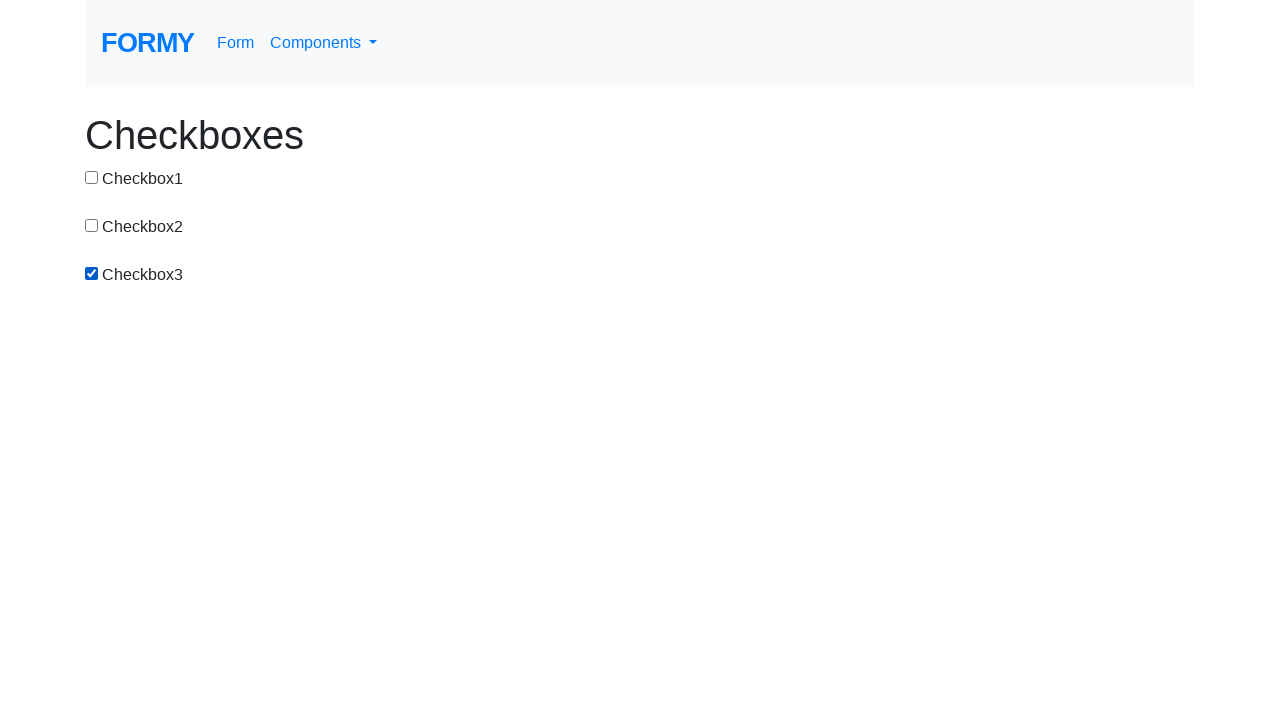

Clicked checkbox 3 (toggle 2 of 2) at (92, 273) on #checkbox-3
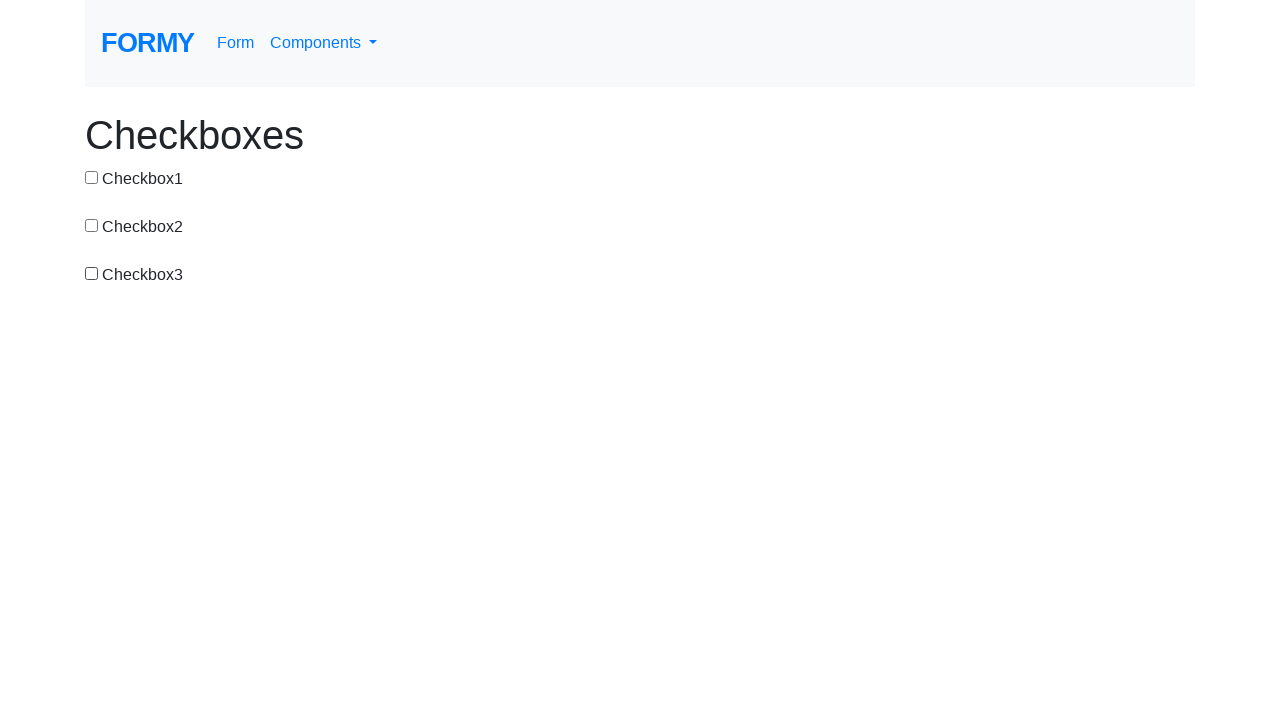

Clicked checkbox 1 (toggle 1 of 2) at (92, 177) on #checkbox-1
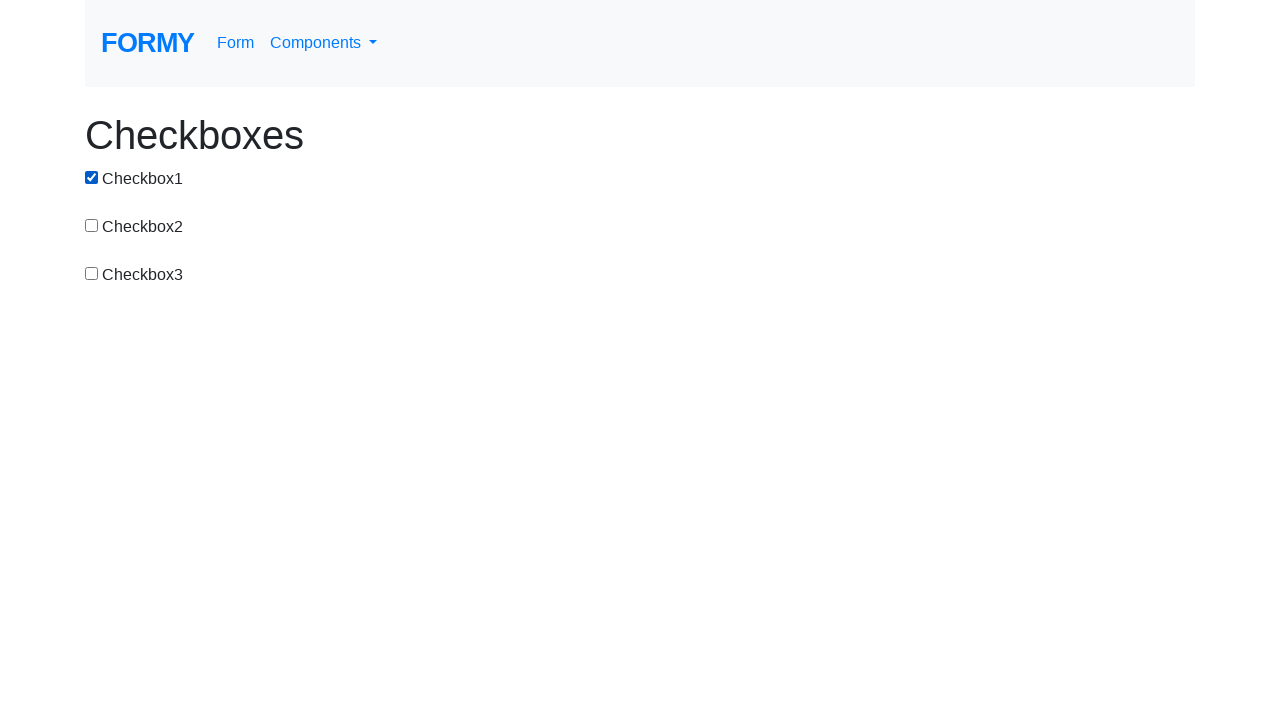

Clicked checkbox 1 (toggle 2 of 2) at (92, 177) on #checkbox-1
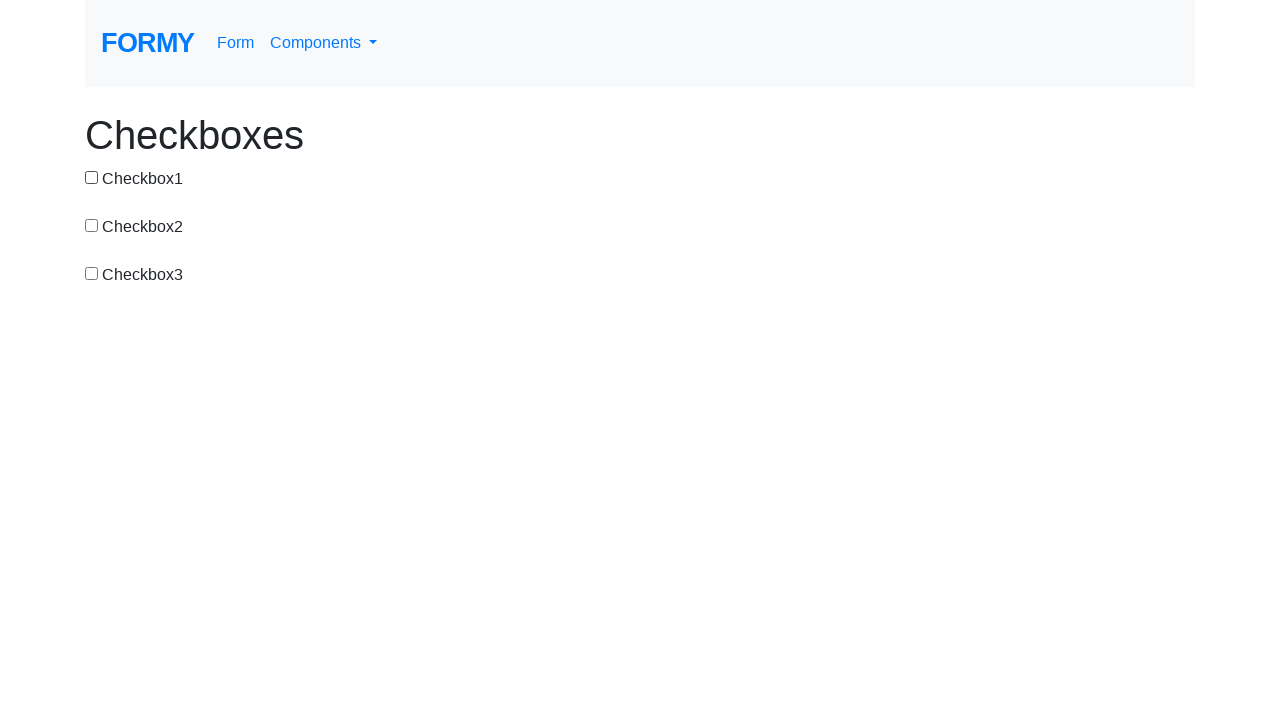

Clicked checkbox 2 (toggle 1 of 2) at (92, 225) on #checkbox-2
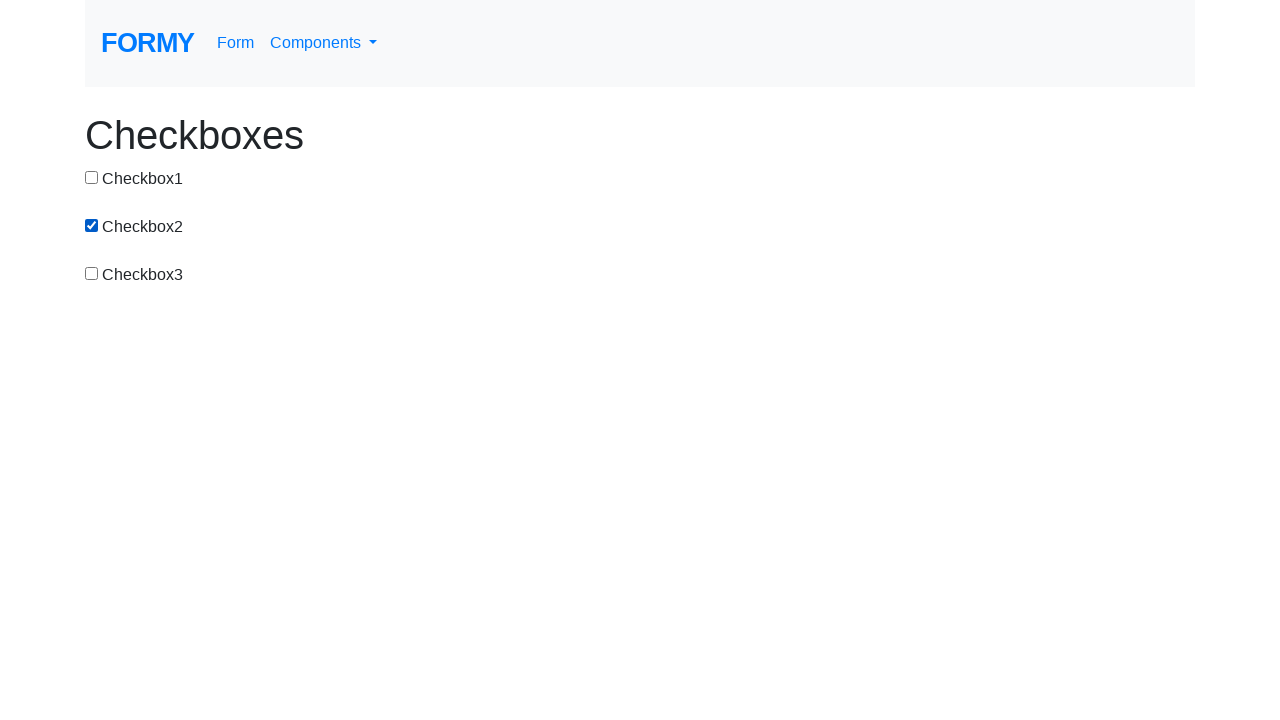

Clicked checkbox 2 (toggle 2 of 2) at (92, 225) on #checkbox-2
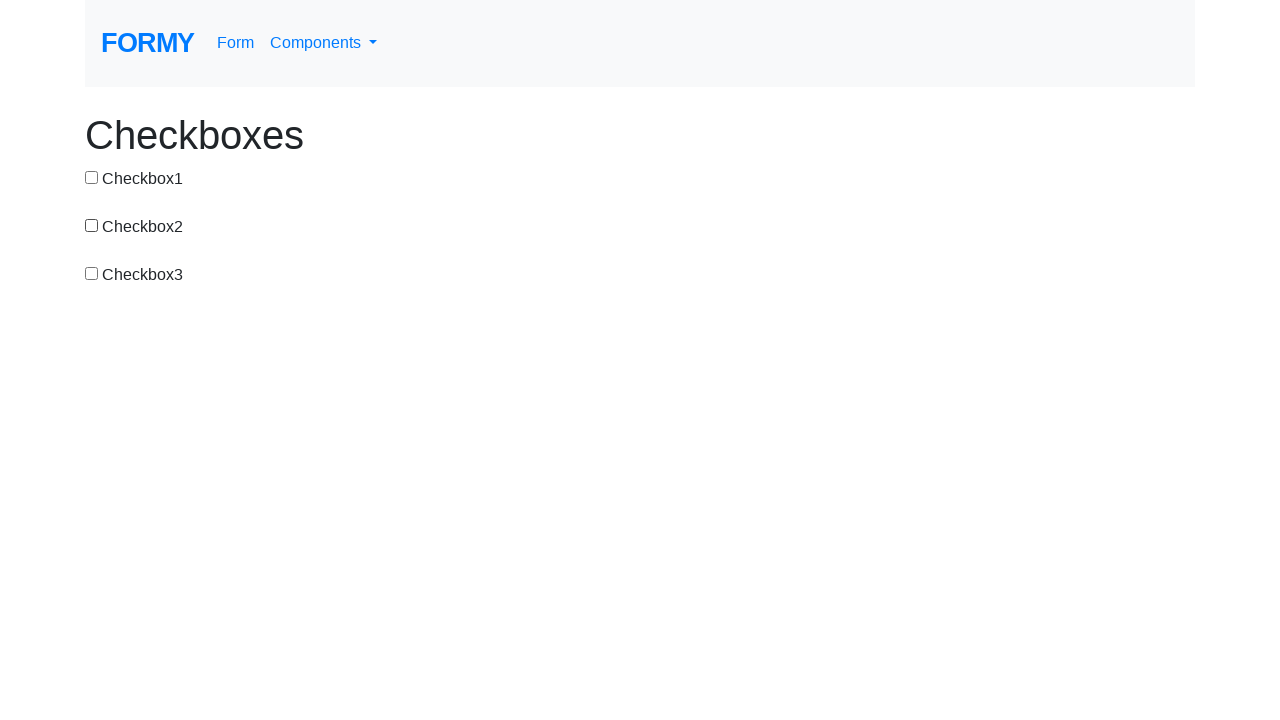

Clicked checkbox 3 (toggle 1 of 2) at (92, 273) on #checkbox-3
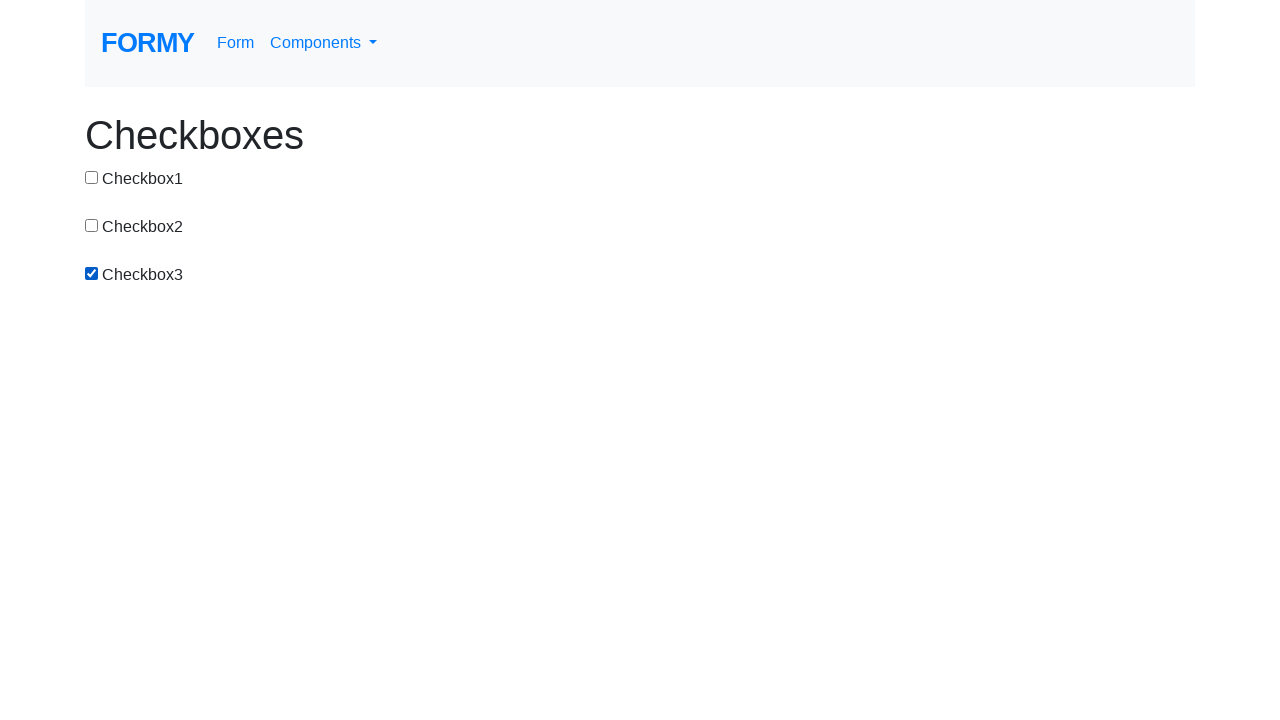

Clicked checkbox 3 (toggle 2 of 2) at (92, 273) on #checkbox-3
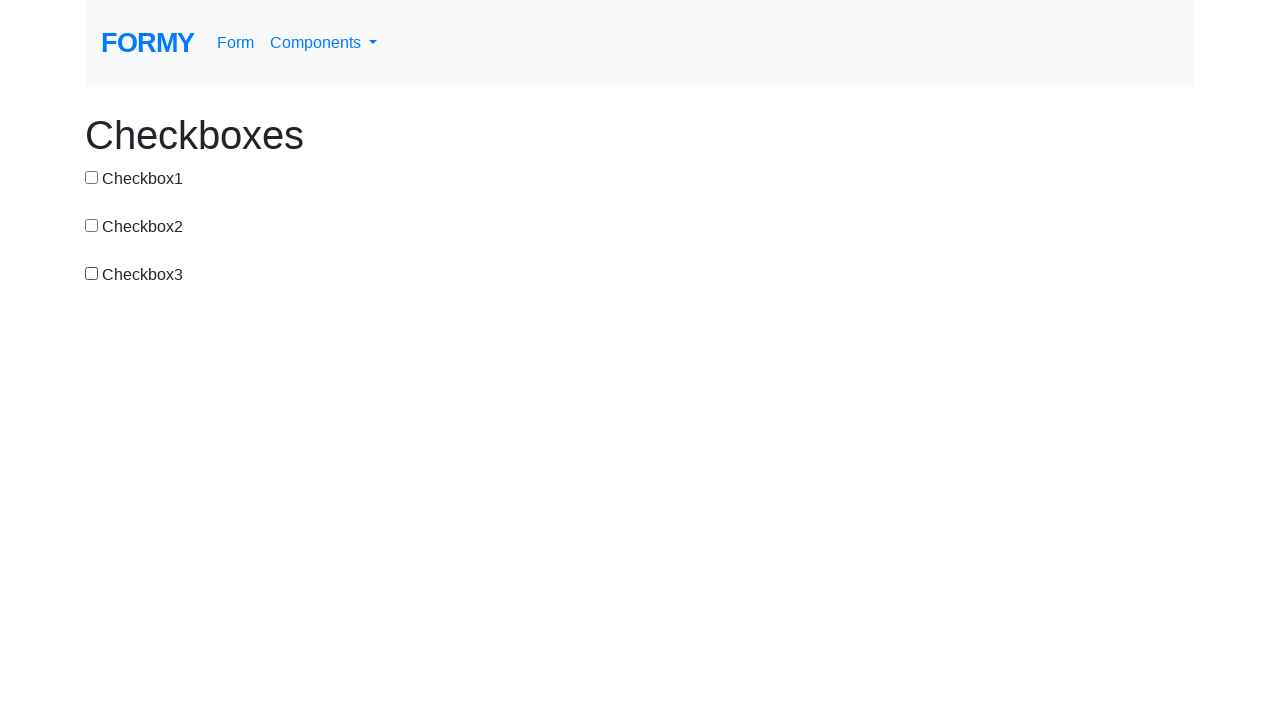

Clicked checkbox 1 (toggle 1 of 2) at (92, 177) on #checkbox-1
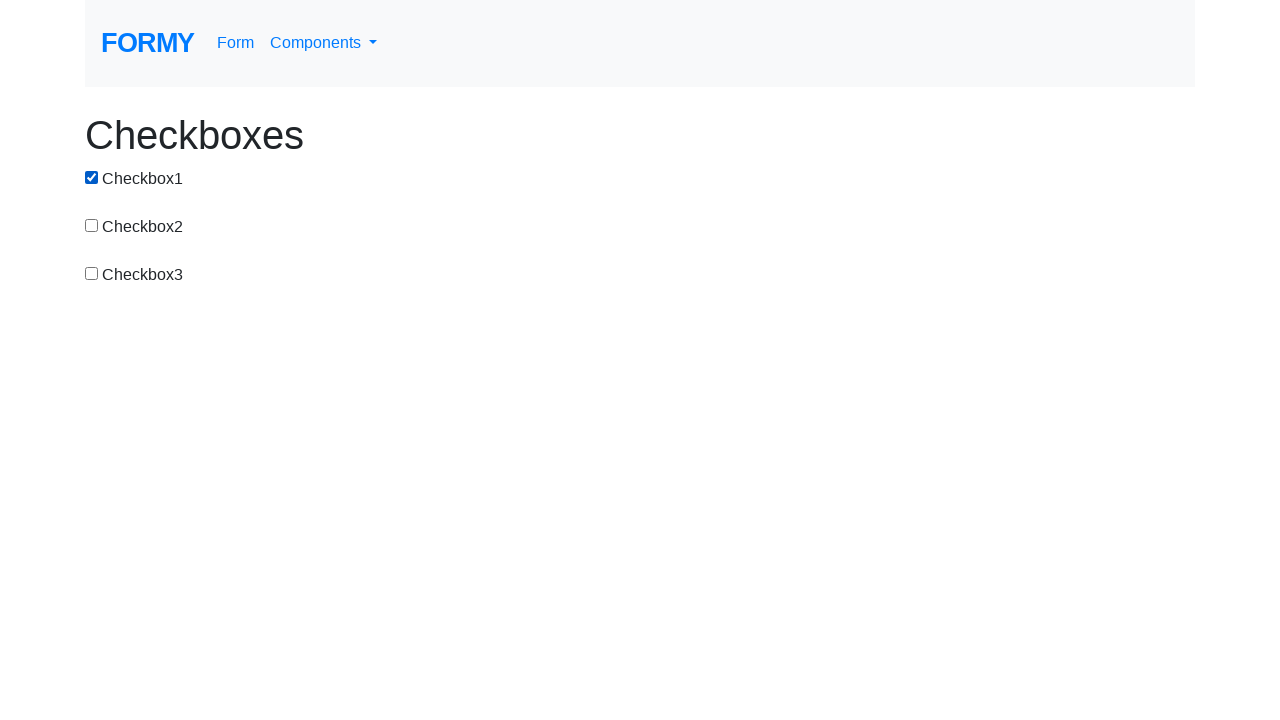

Clicked checkbox 1 (toggle 2 of 2) at (92, 177) on #checkbox-1
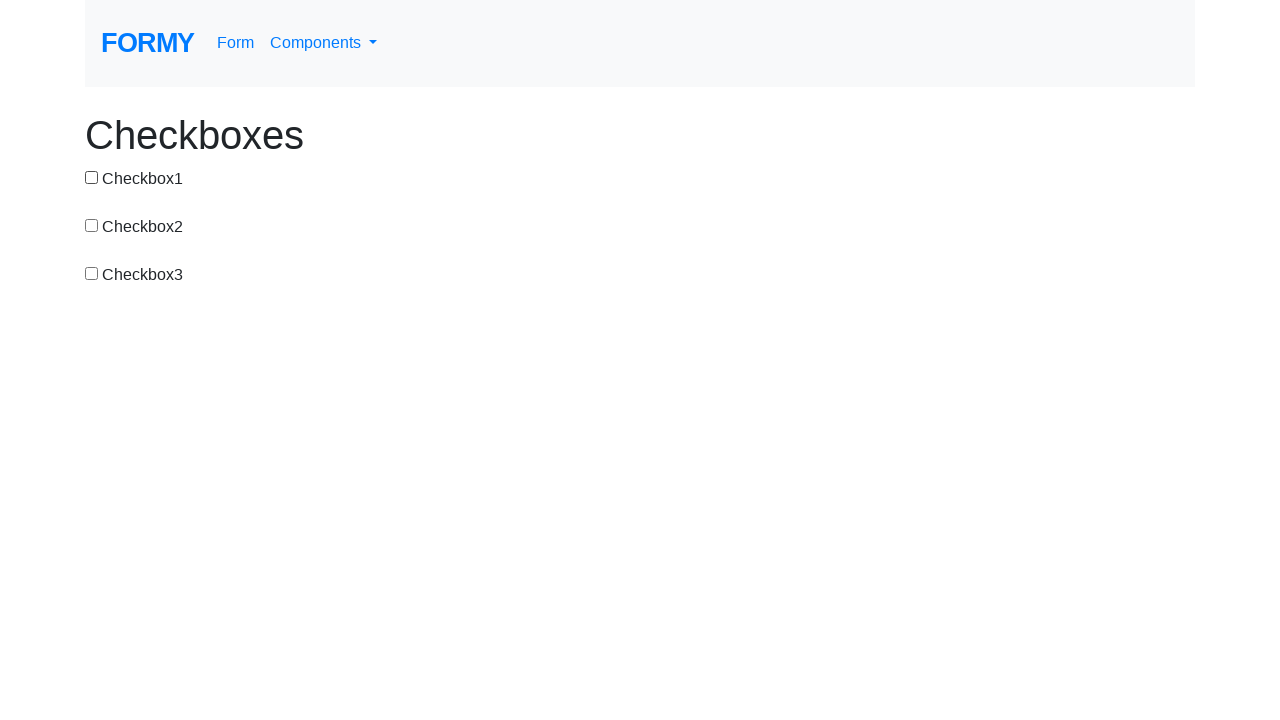

Clicked checkbox 2 (toggle 1 of 2) at (92, 225) on #checkbox-2
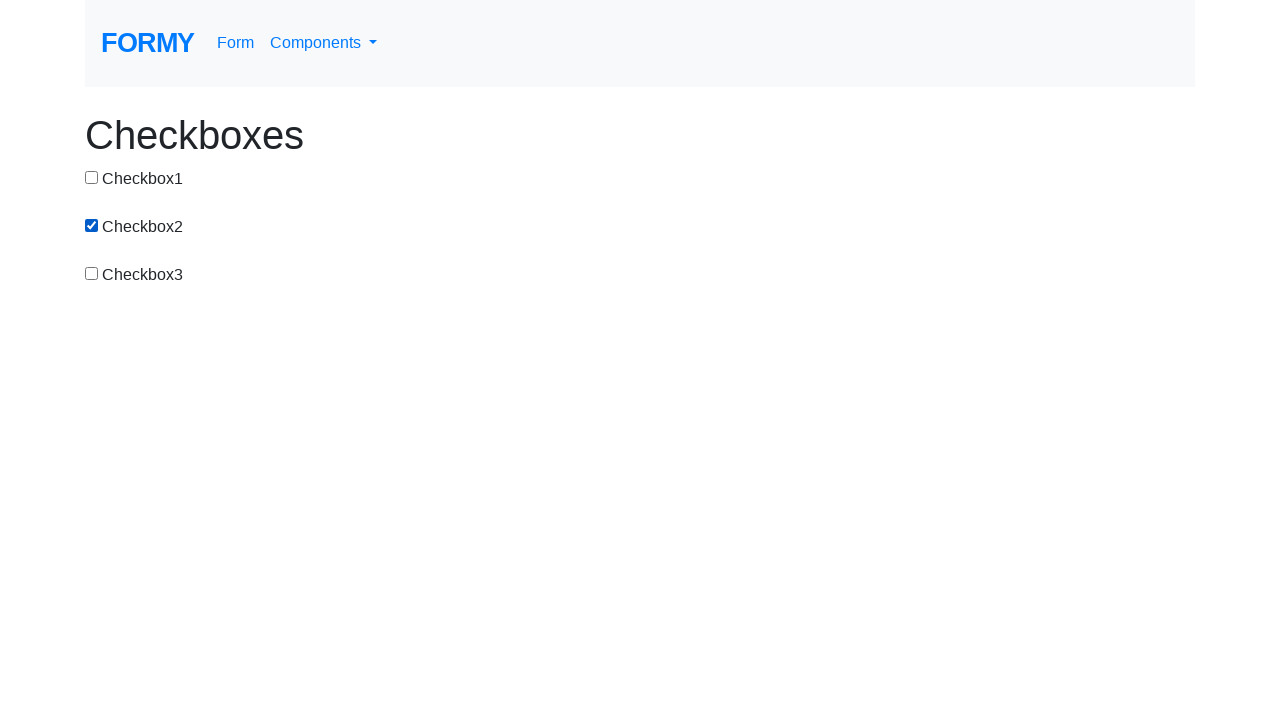

Clicked checkbox 2 (toggle 2 of 2) at (92, 225) on #checkbox-2
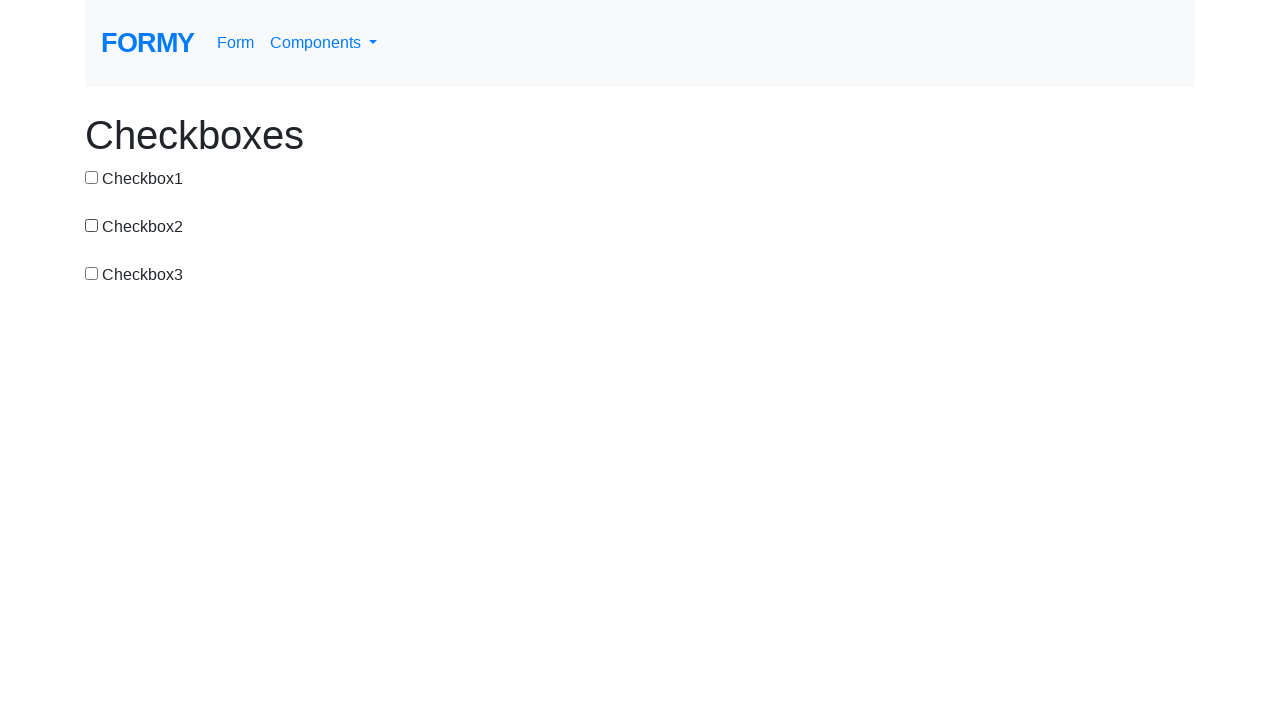

Clicked checkbox 3 (toggle 1 of 2) at (92, 273) on #checkbox-3
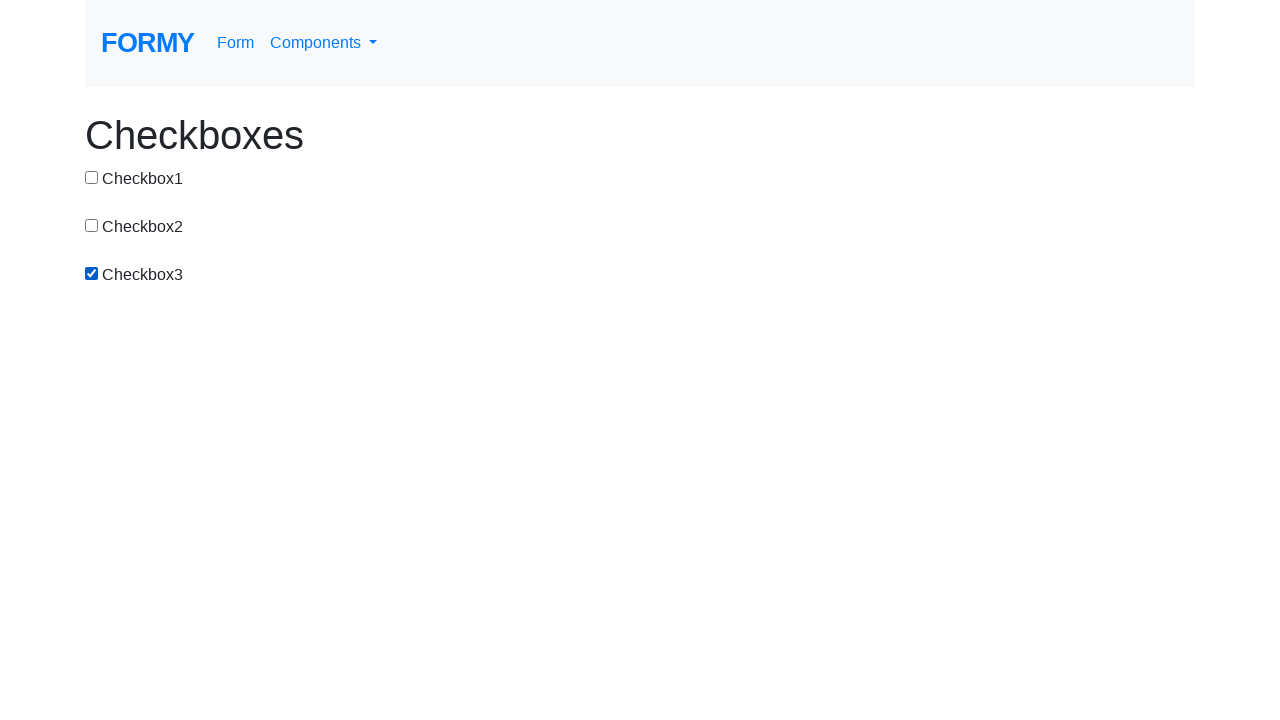

Clicked checkbox 3 (toggle 2 of 2) at (92, 273) on #checkbox-3
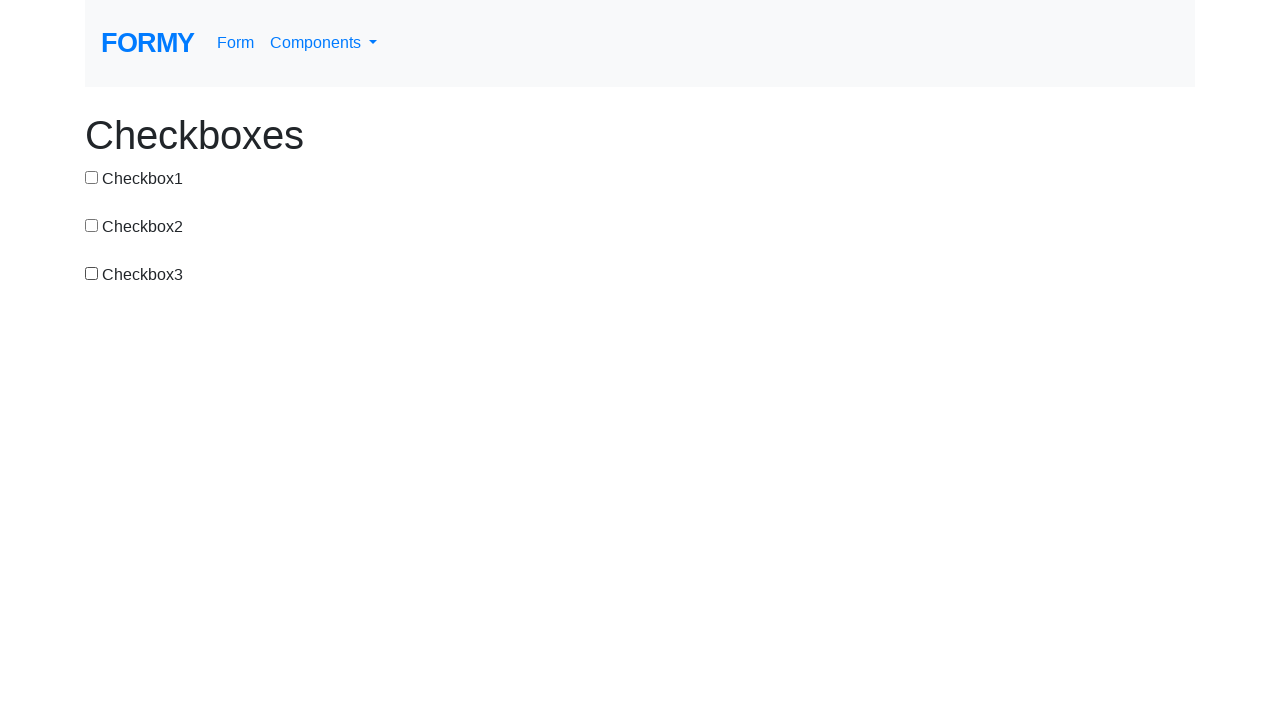

Clicked checkbox 1 (toggle 1 of 2) at (92, 177) on #checkbox-1
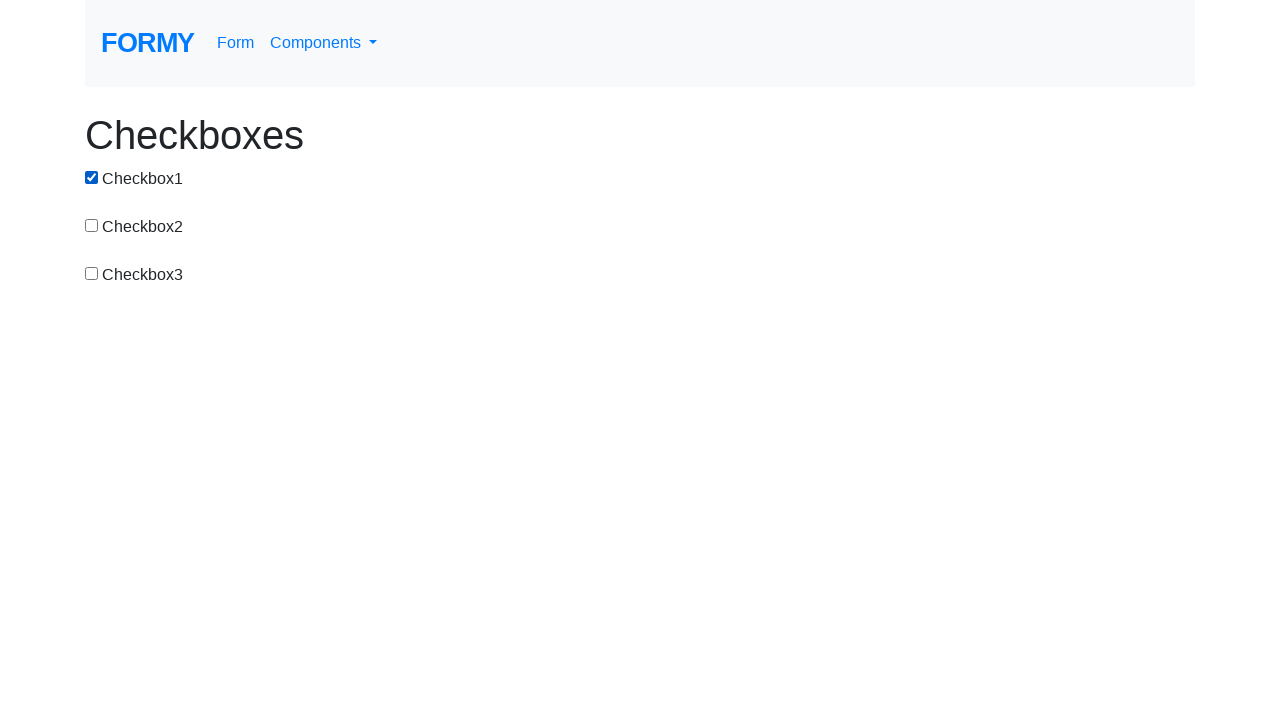

Clicked checkbox 1 (toggle 2 of 2) at (92, 177) on #checkbox-1
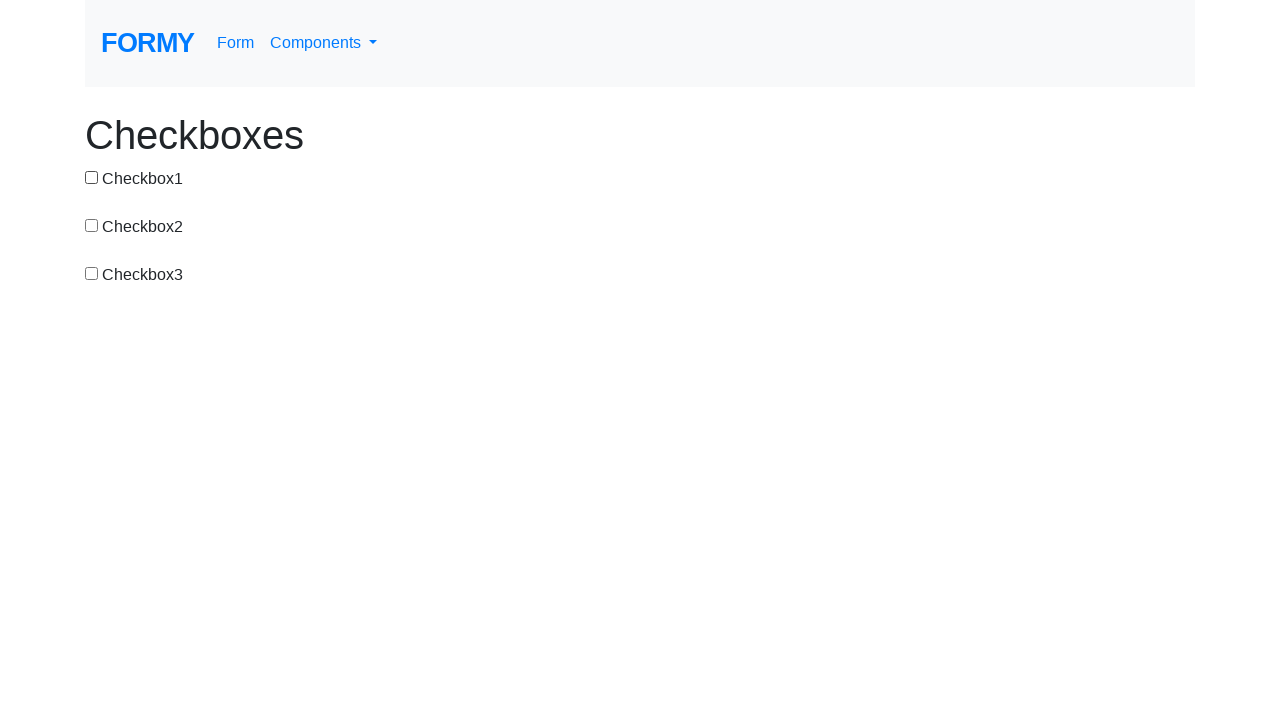

Clicked checkbox 2 (toggle 1 of 2) at (92, 225) on #checkbox-2
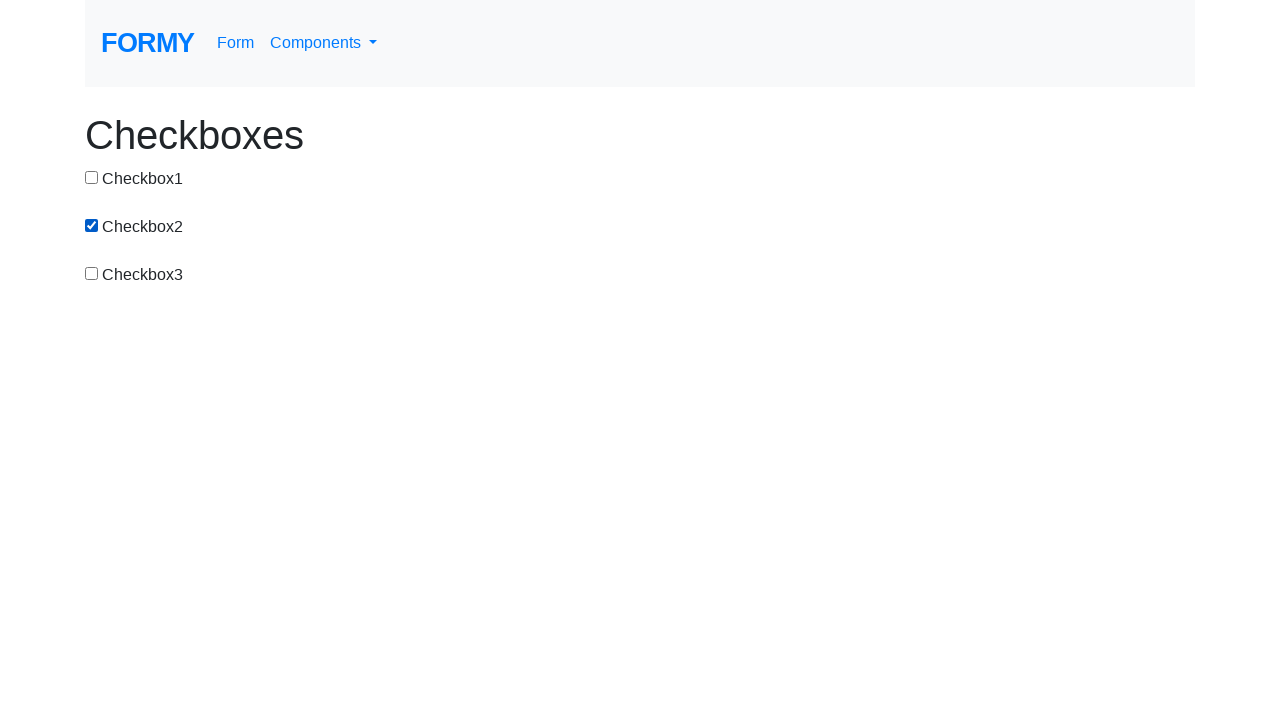

Clicked checkbox 2 (toggle 2 of 2) at (92, 225) on #checkbox-2
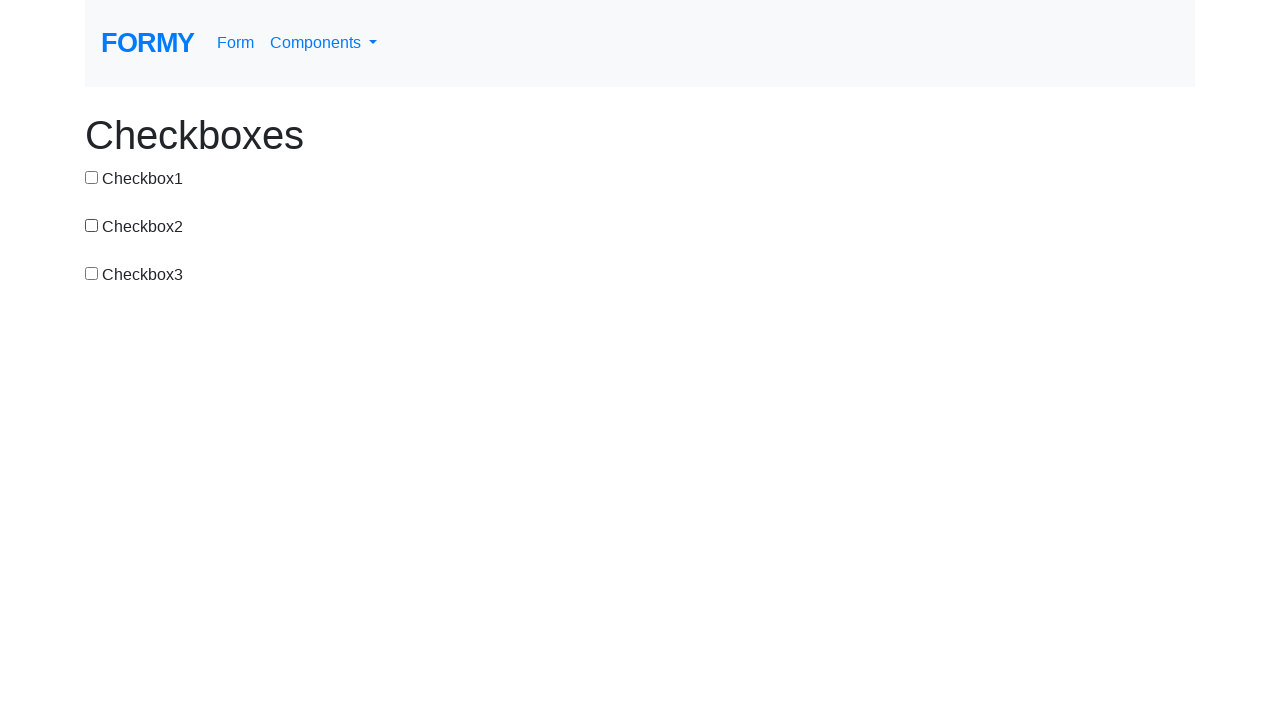

Clicked checkbox 3 (toggle 1 of 2) at (92, 273) on #checkbox-3
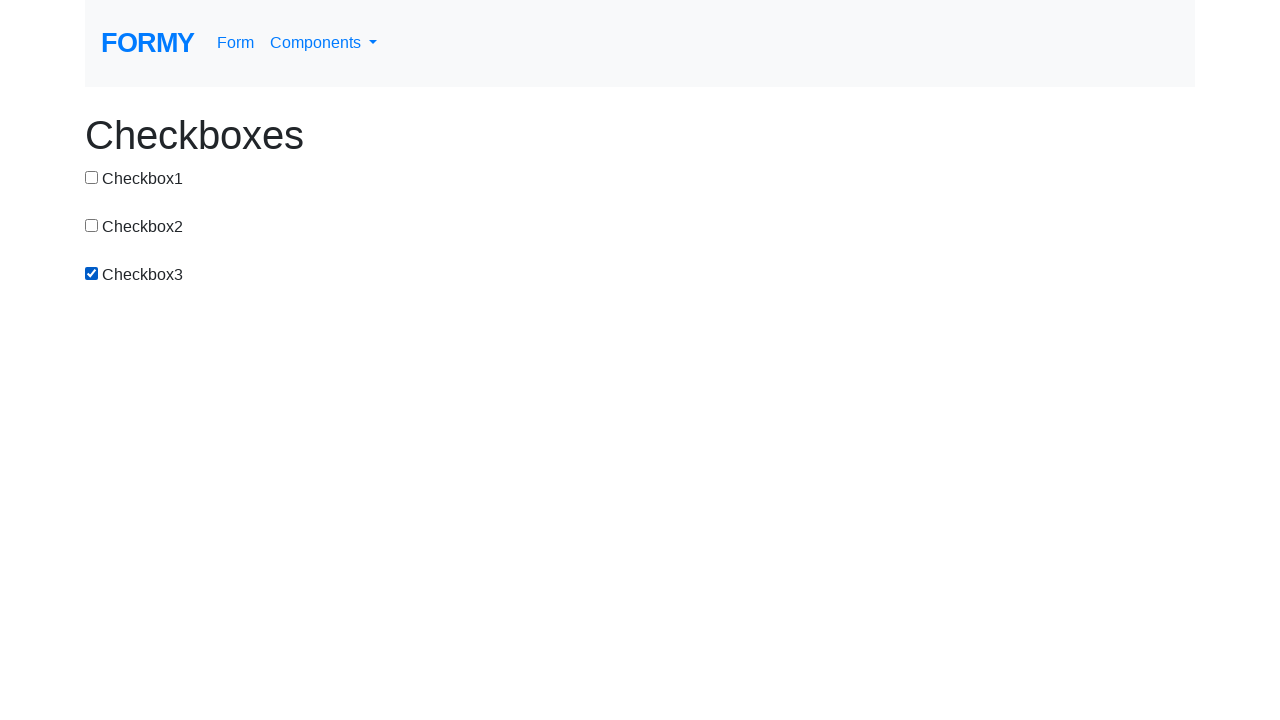

Clicked checkbox 3 (toggle 2 of 2) at (92, 273) on #checkbox-3
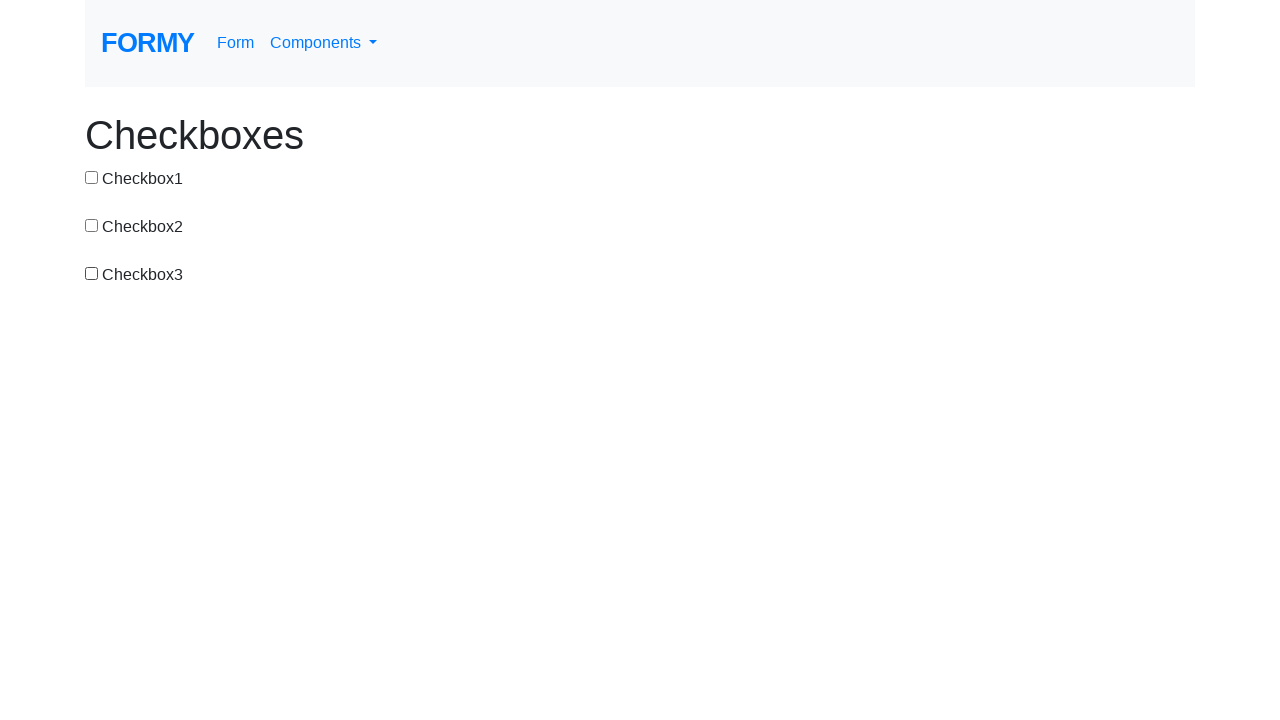

Clicked checkbox 1 (toggle 1 of 2) at (92, 177) on #checkbox-1
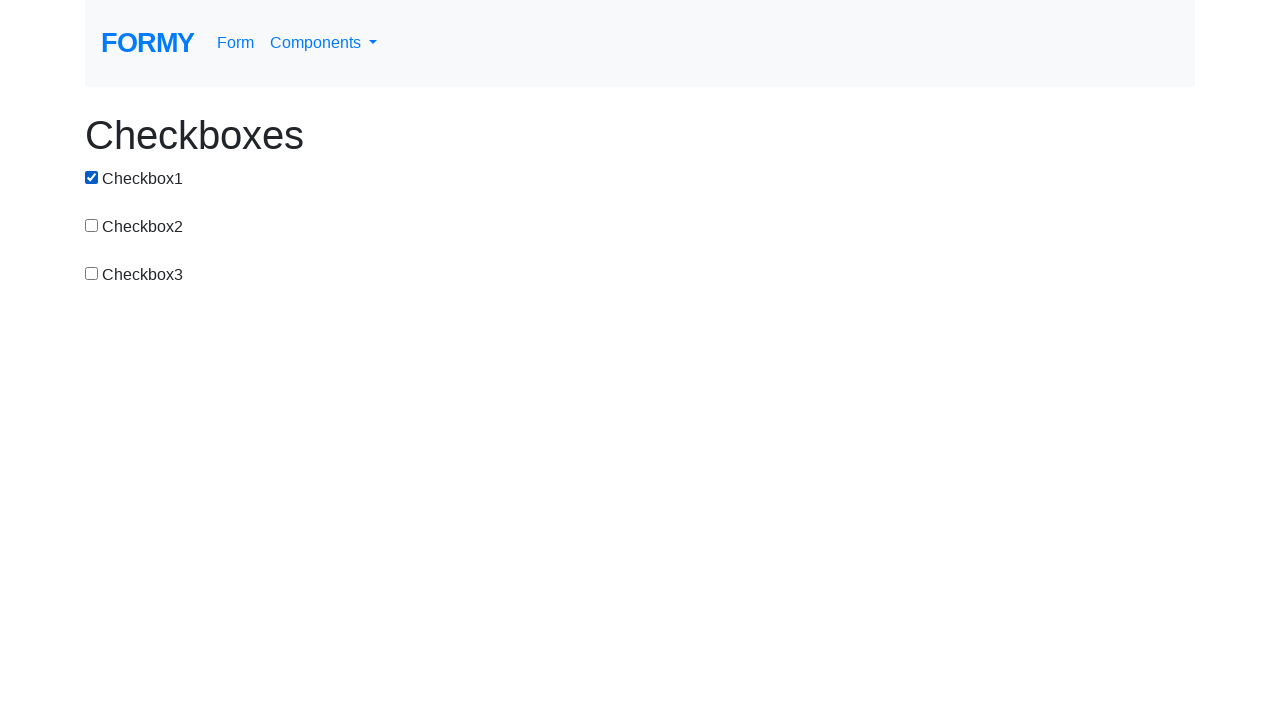

Clicked checkbox 1 (toggle 2 of 2) at (92, 177) on #checkbox-1
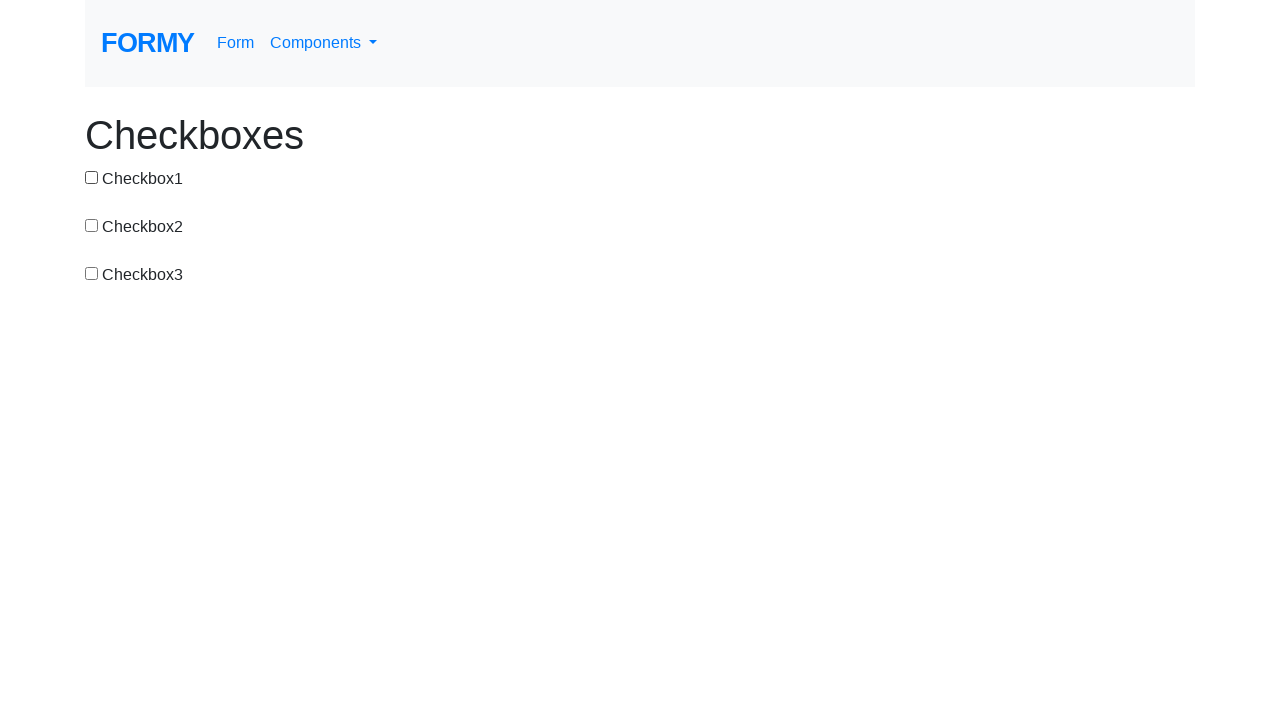

Clicked checkbox 2 (toggle 1 of 2) at (92, 225) on #checkbox-2
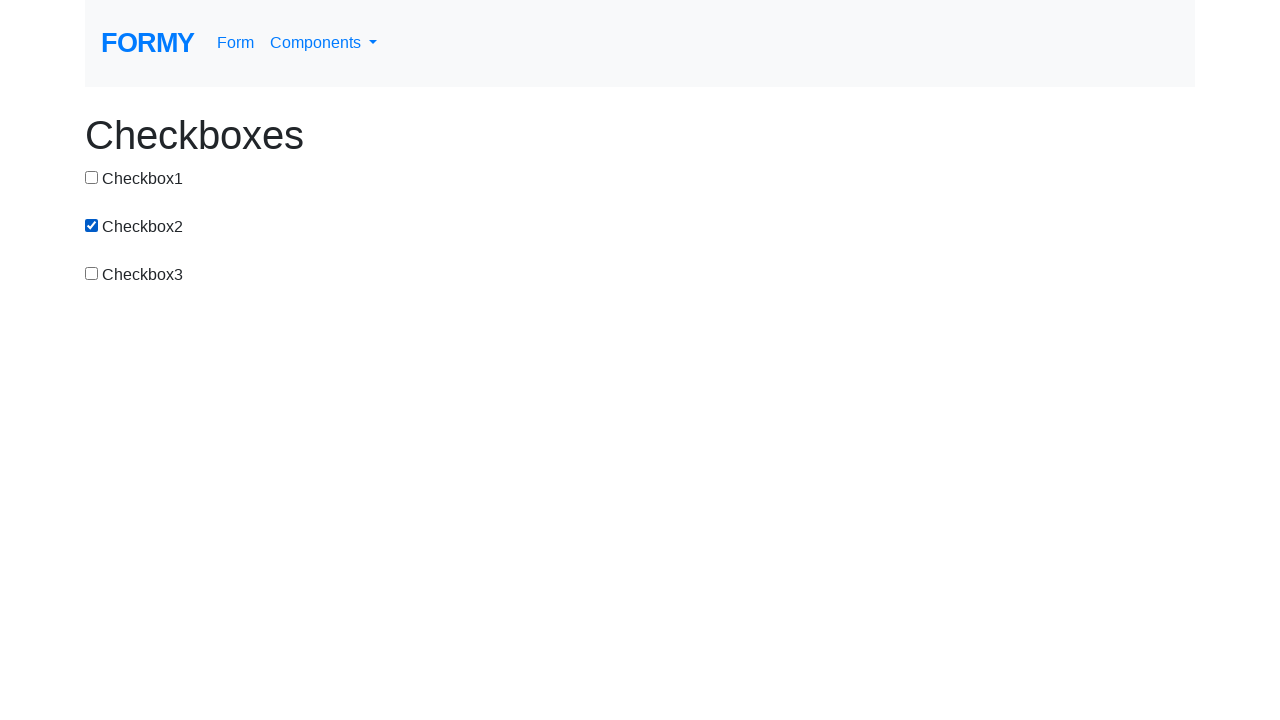

Clicked checkbox 2 (toggle 2 of 2) at (92, 225) on #checkbox-2
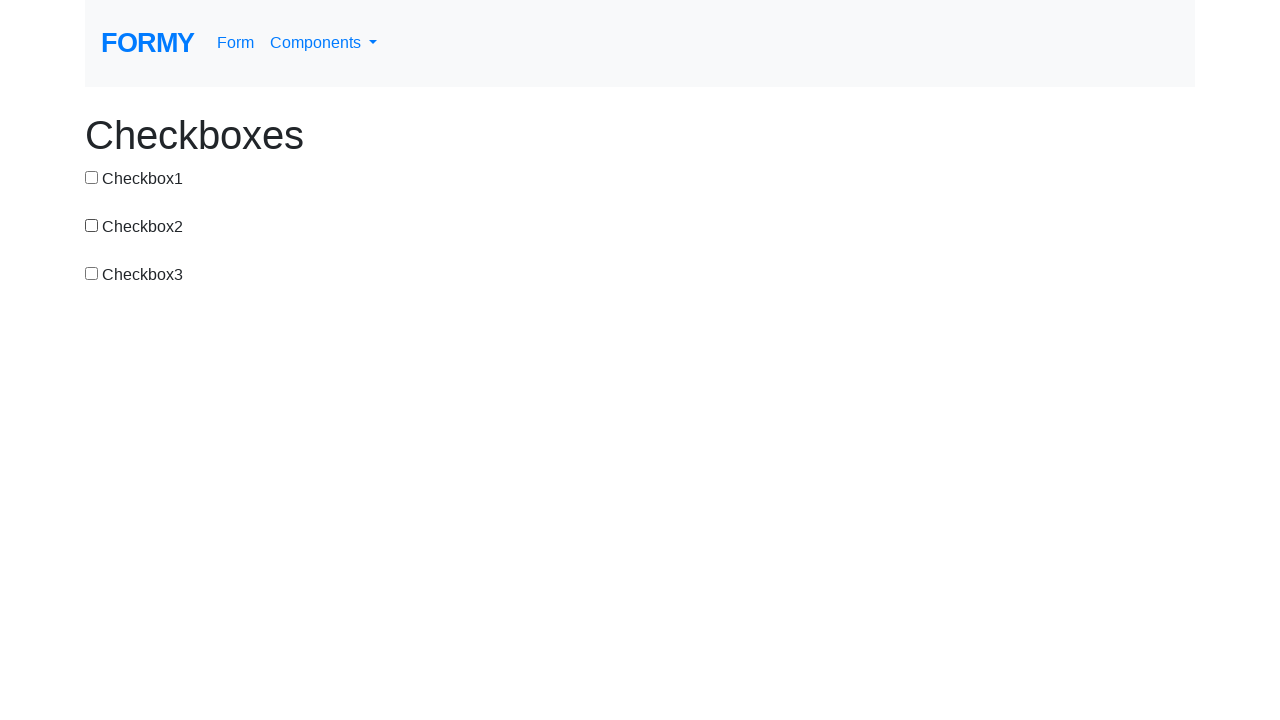

Clicked checkbox 3 (toggle 1 of 2) at (92, 273) on #checkbox-3
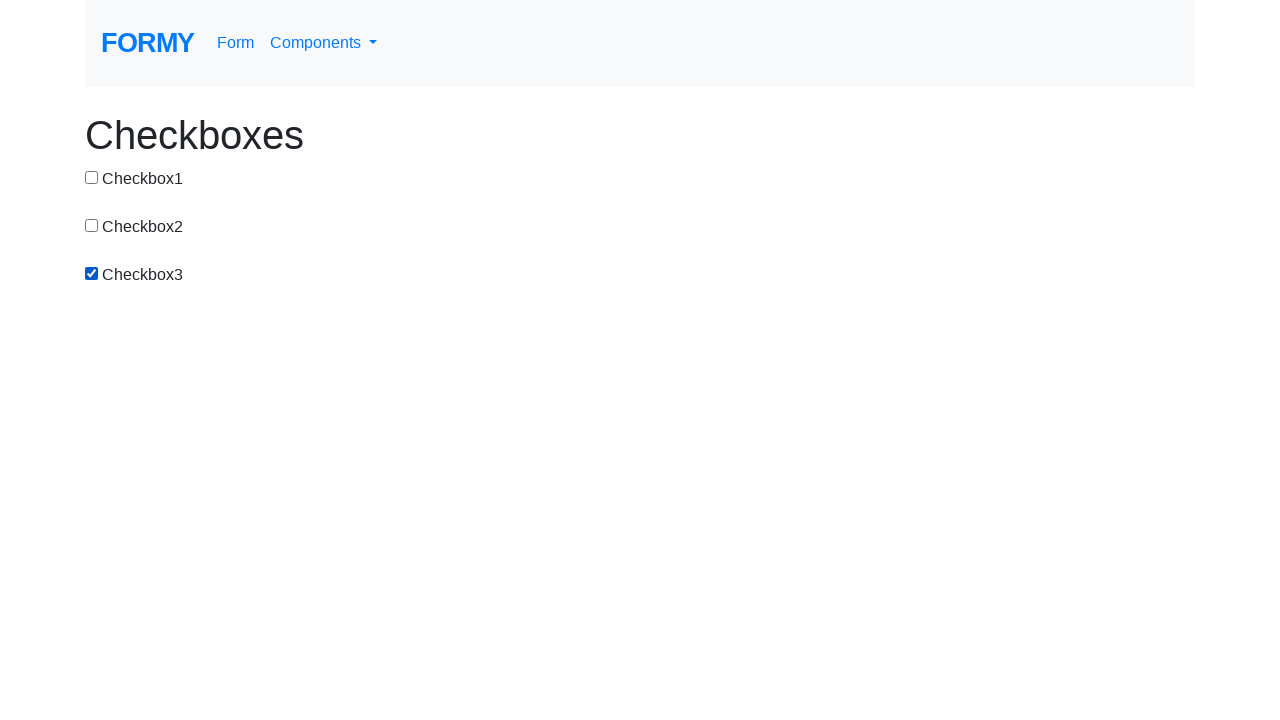

Clicked checkbox 3 (toggle 2 of 2) at (92, 273) on #checkbox-3
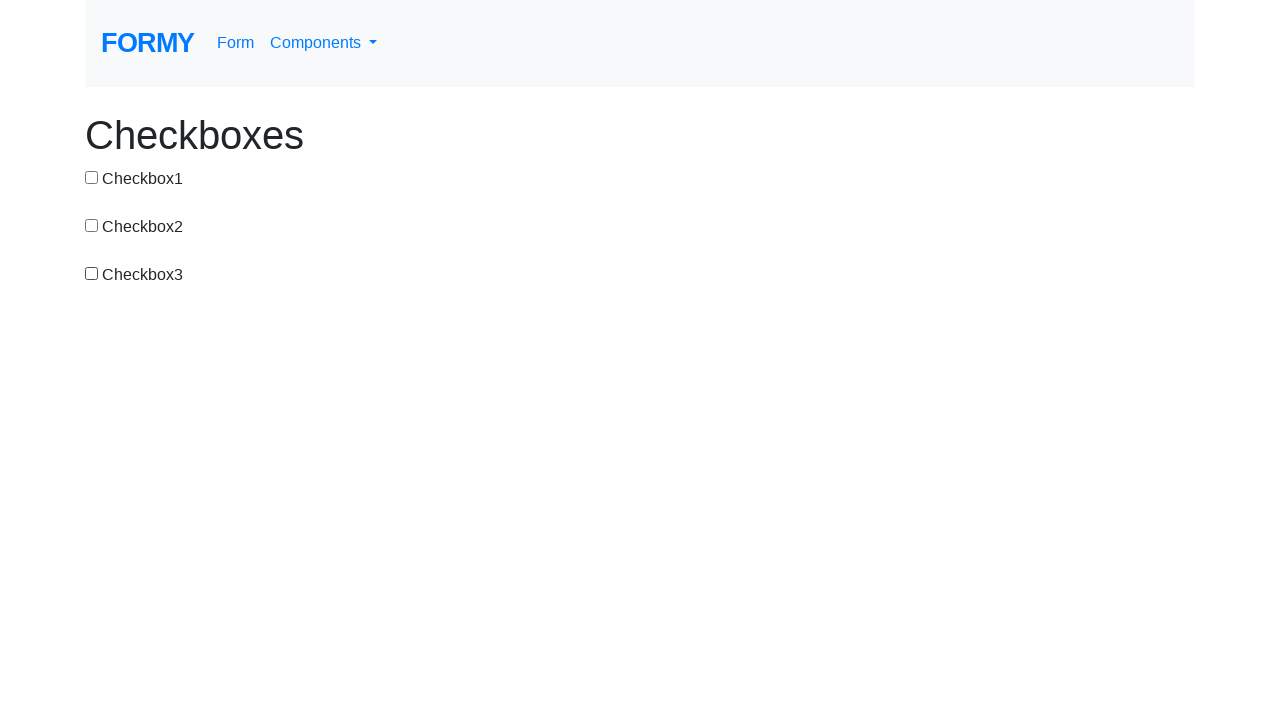

Clicked checkbox 1 (toggle 1 of 2) at (92, 177) on #checkbox-1
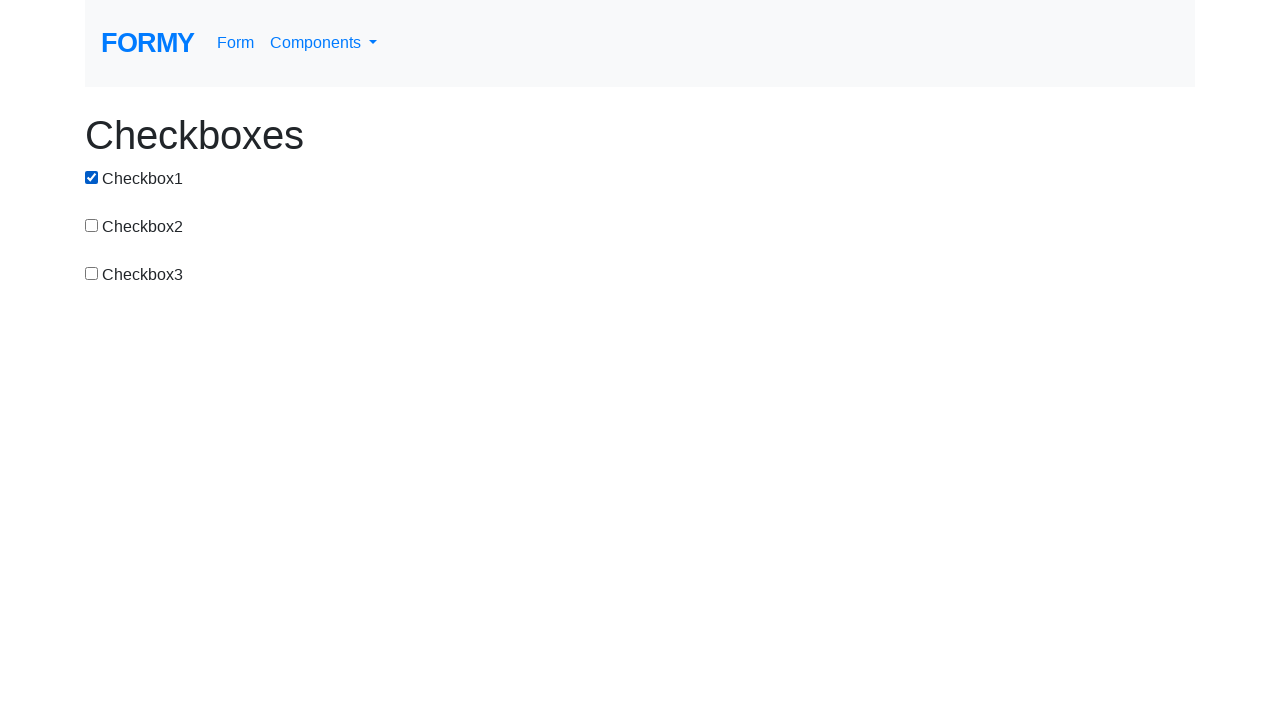

Clicked checkbox 1 (toggle 2 of 2) at (92, 177) on #checkbox-1
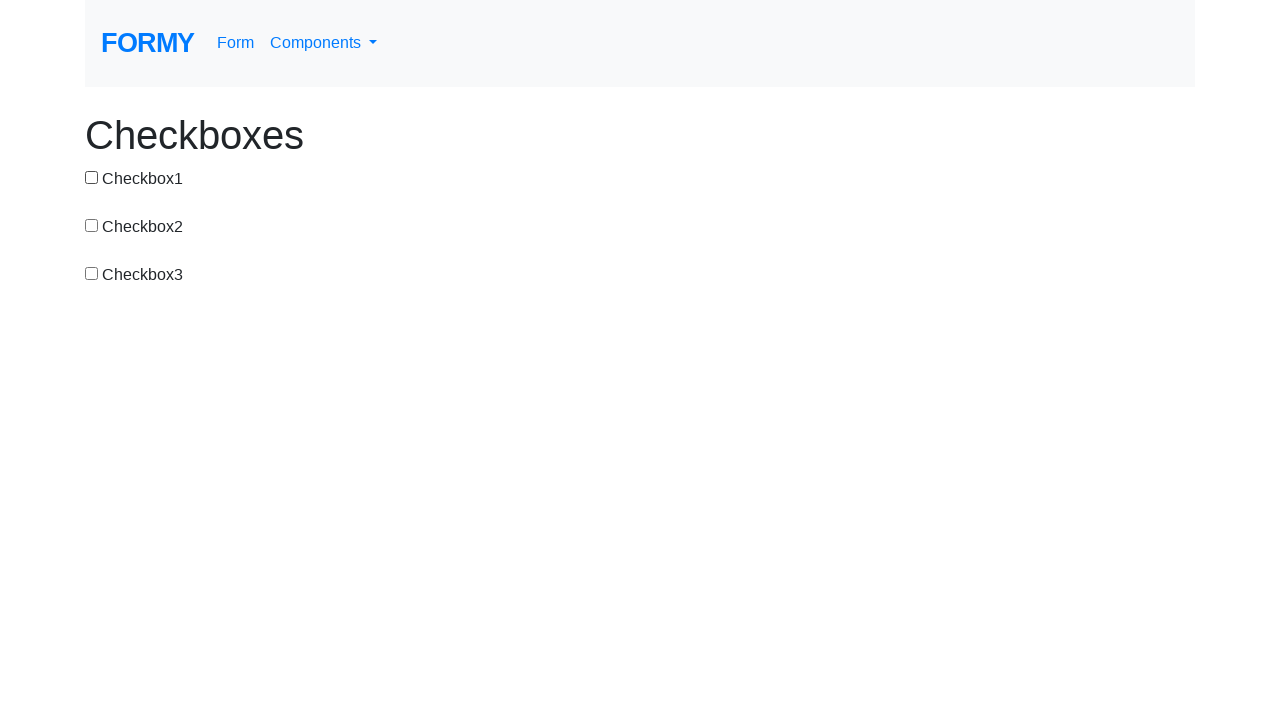

Clicked checkbox 2 (toggle 1 of 2) at (92, 225) on #checkbox-2
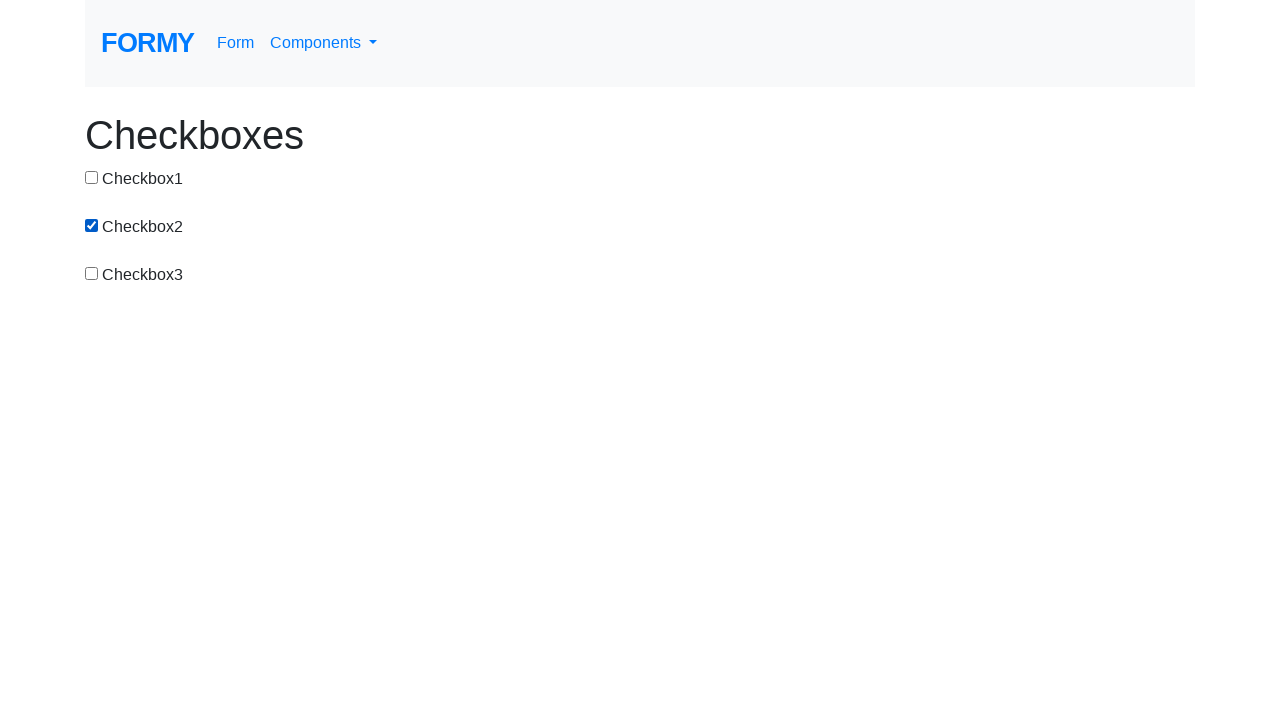

Clicked checkbox 2 (toggle 2 of 2) at (92, 225) on #checkbox-2
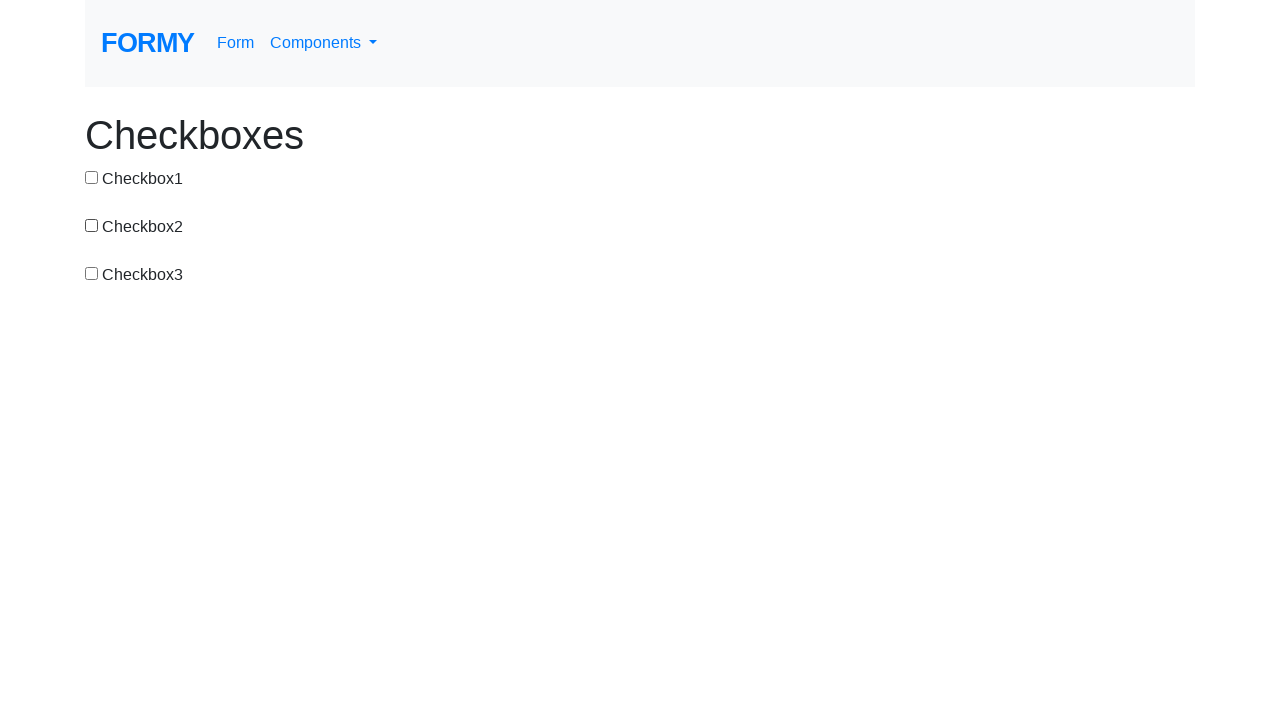

Clicked checkbox 3 (toggle 1 of 2) at (92, 273) on #checkbox-3
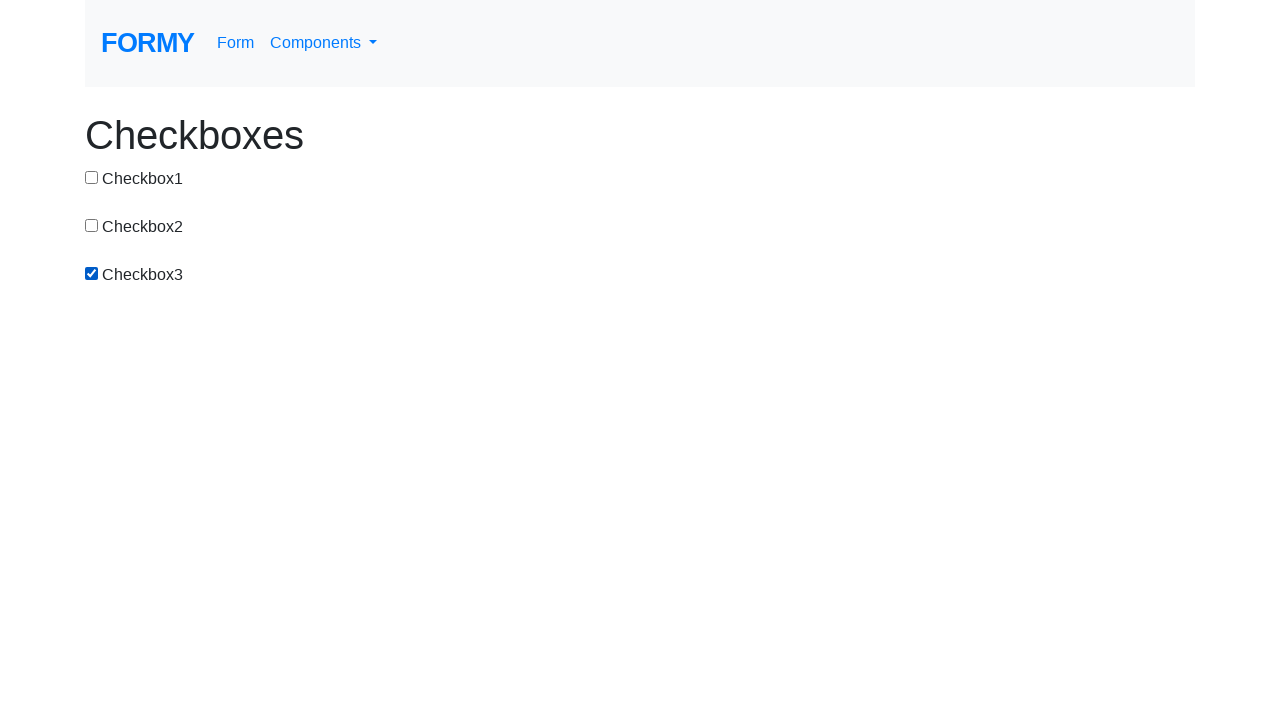

Clicked checkbox 3 (toggle 2 of 2) at (92, 273) on #checkbox-3
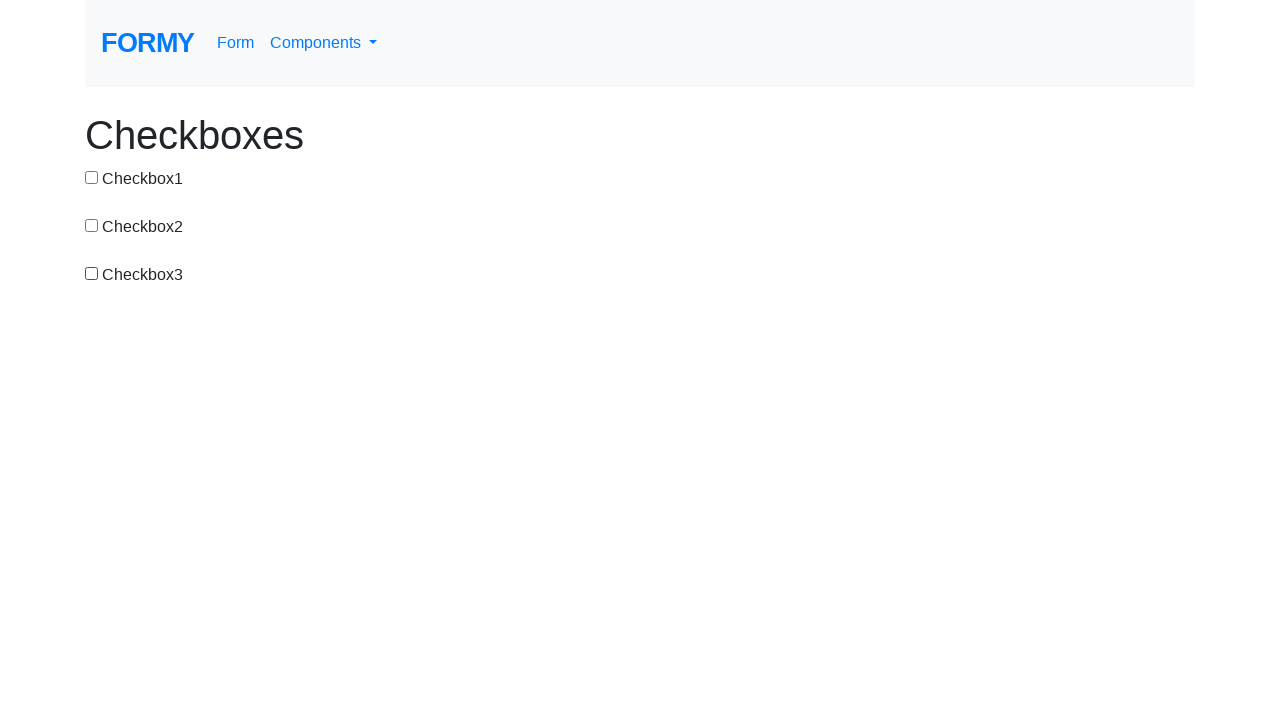

Clicked checkbox 1 (toggle 1 of 2) at (92, 177) on #checkbox-1
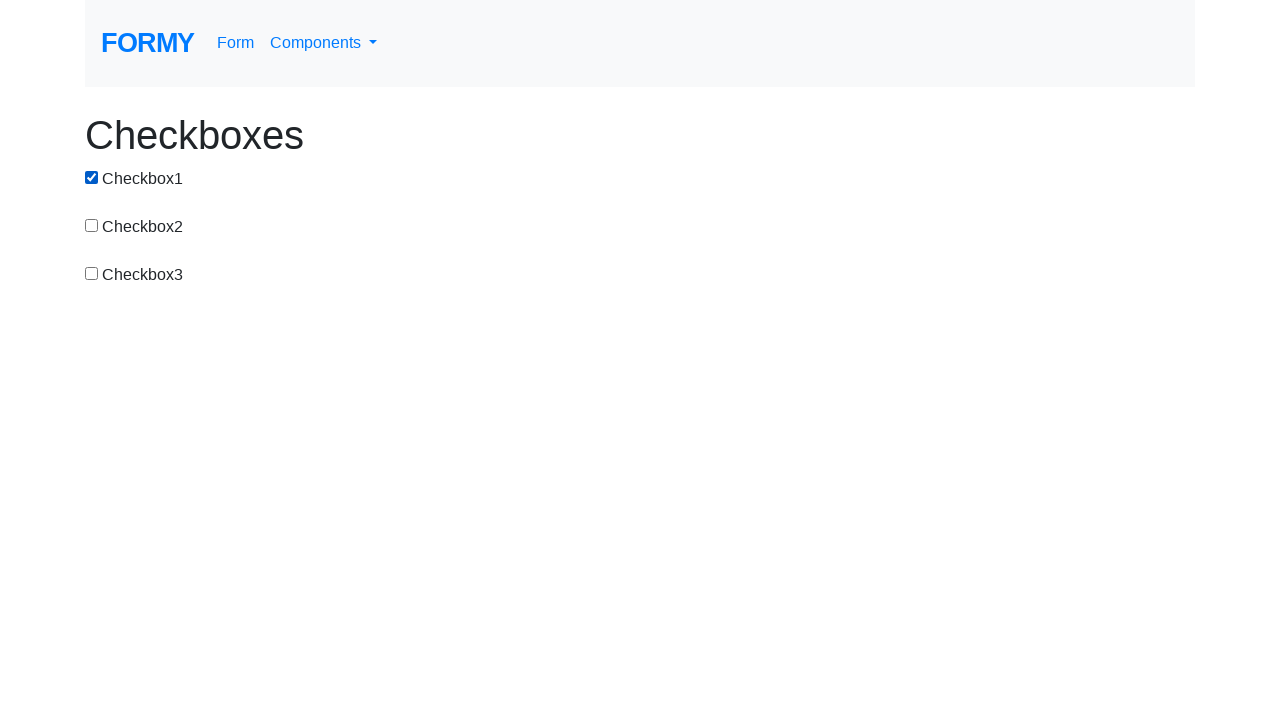

Clicked checkbox 1 (toggle 2 of 2) at (92, 177) on #checkbox-1
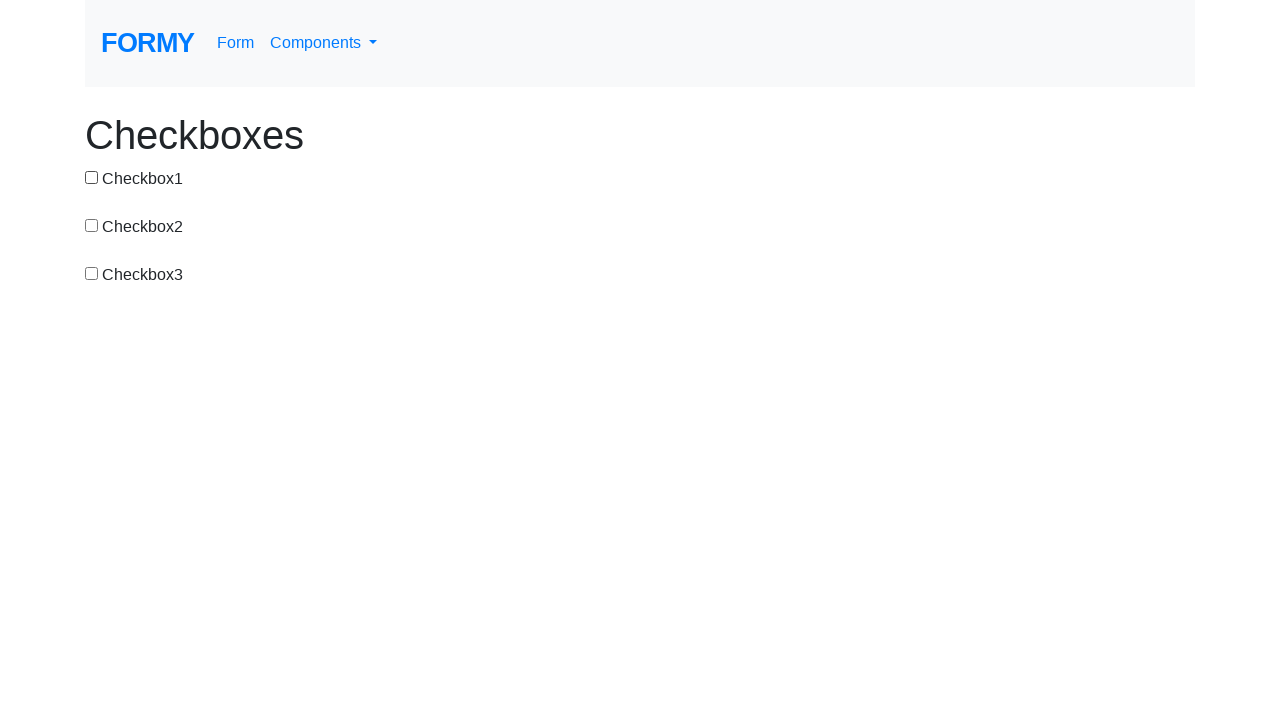

Clicked checkbox 2 (toggle 1 of 2) at (92, 225) on #checkbox-2
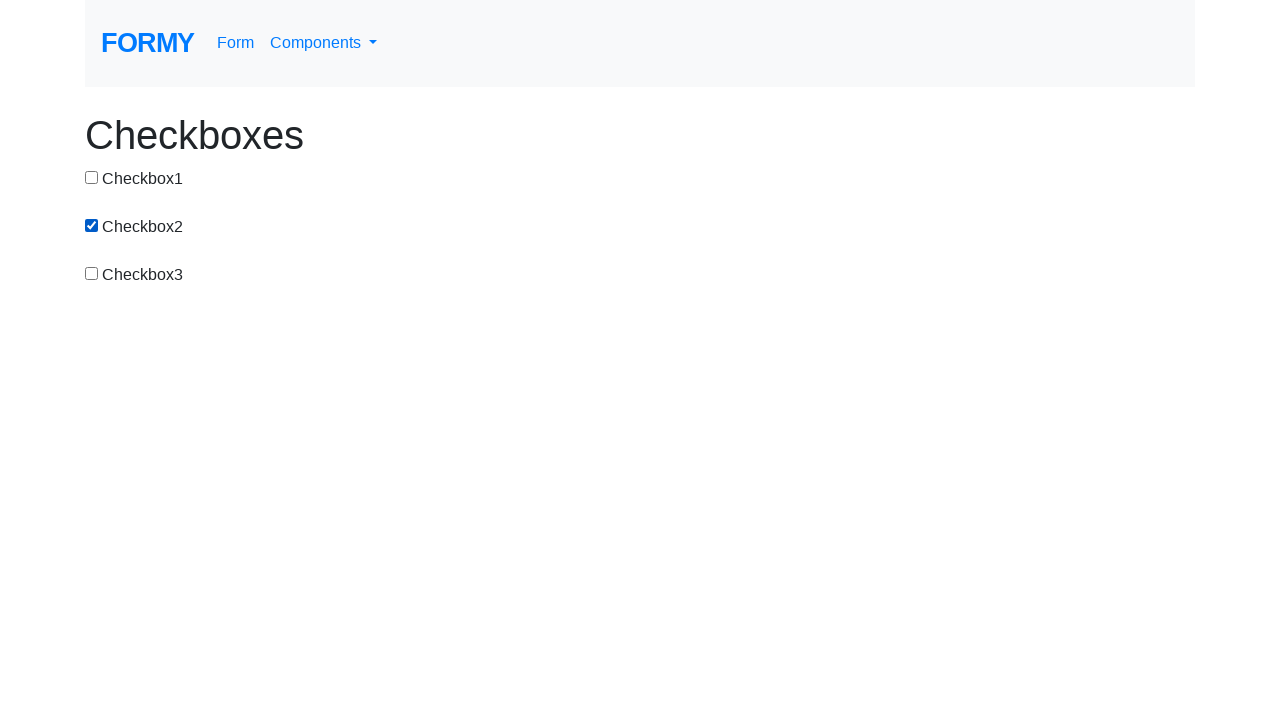

Clicked checkbox 2 (toggle 2 of 2) at (92, 225) on #checkbox-2
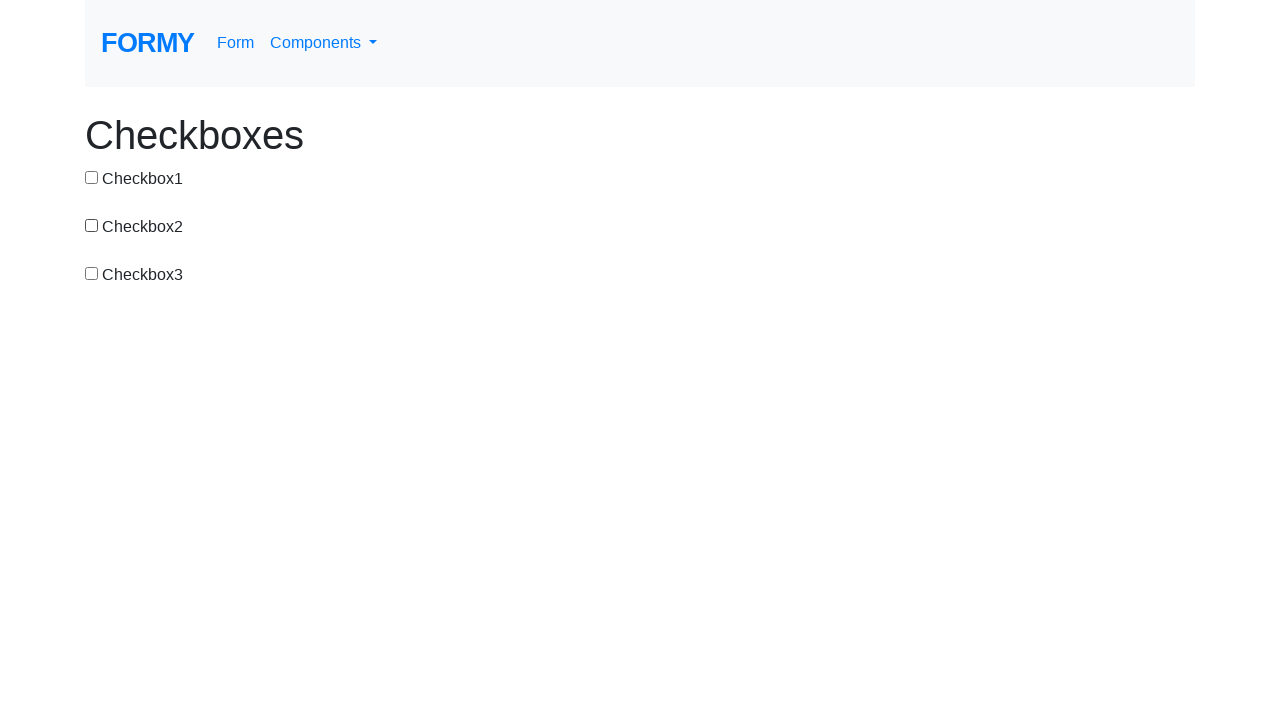

Clicked checkbox 3 (toggle 1 of 2) at (92, 273) on #checkbox-3
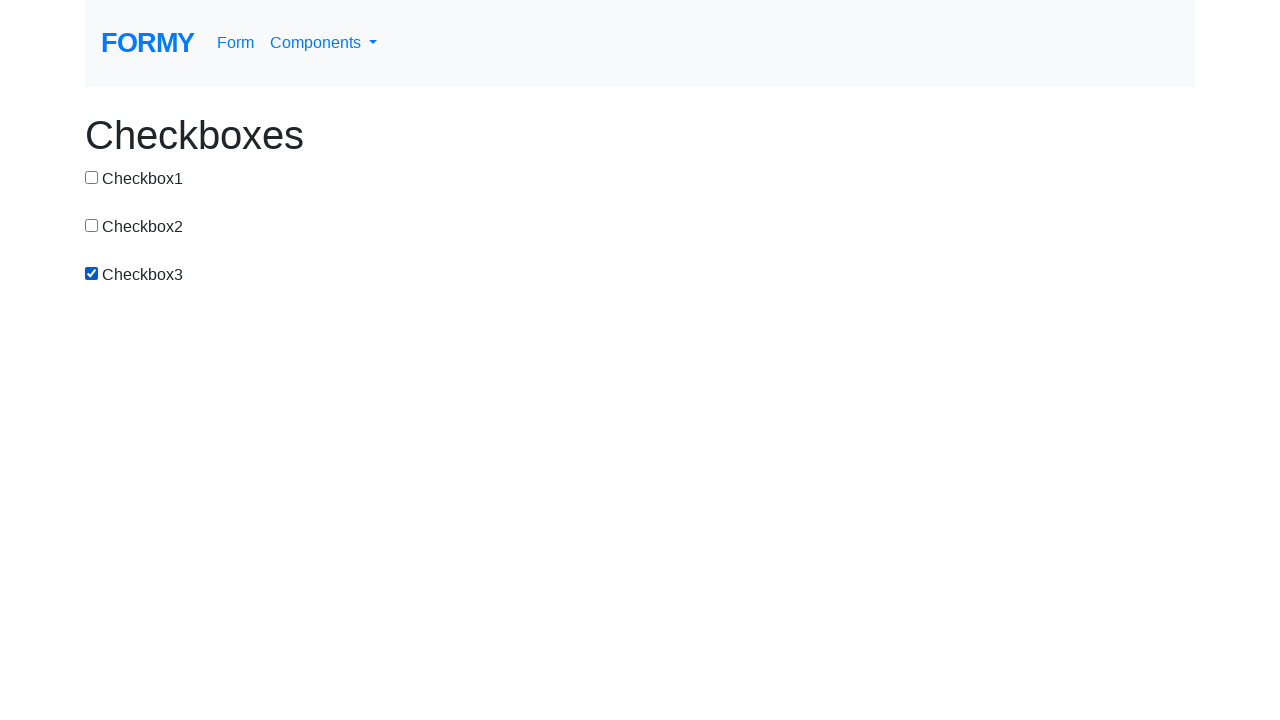

Clicked checkbox 3 (toggle 2 of 2) at (92, 273) on #checkbox-3
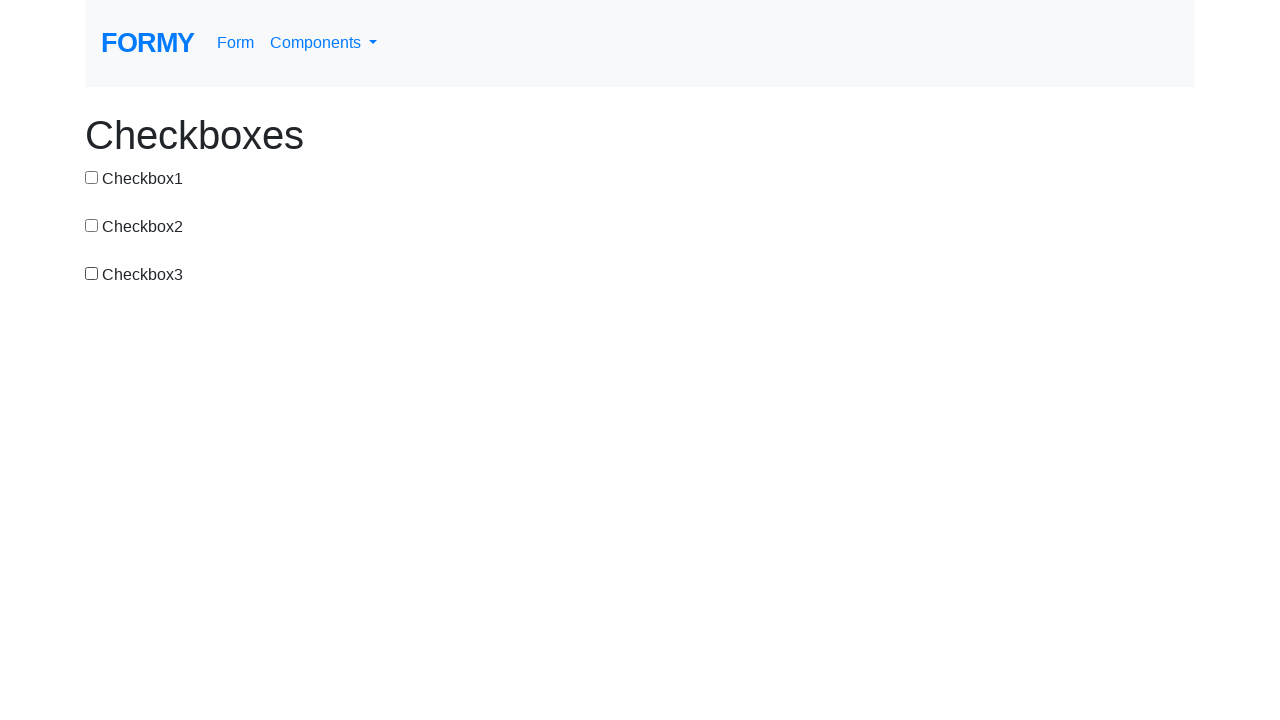

Clicked checkbox 1 (toggle 1 of 2) at (92, 177) on #checkbox-1
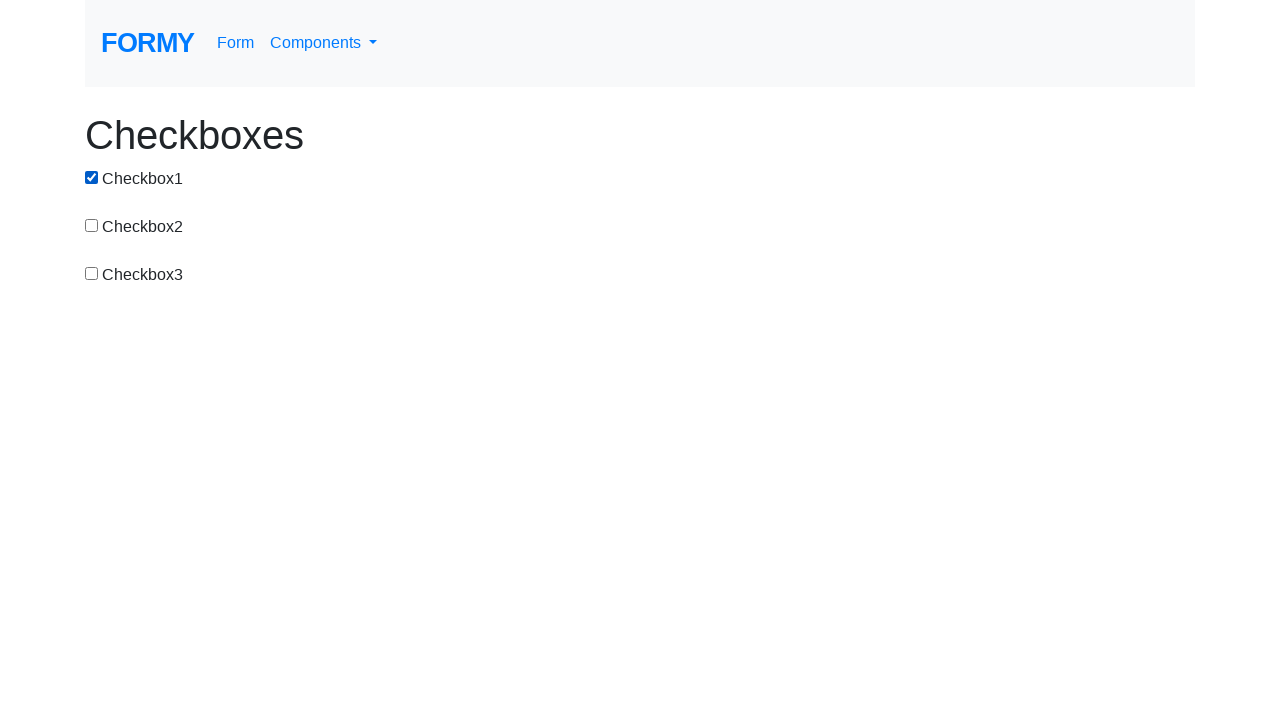

Clicked checkbox 1 (toggle 2 of 2) at (92, 177) on #checkbox-1
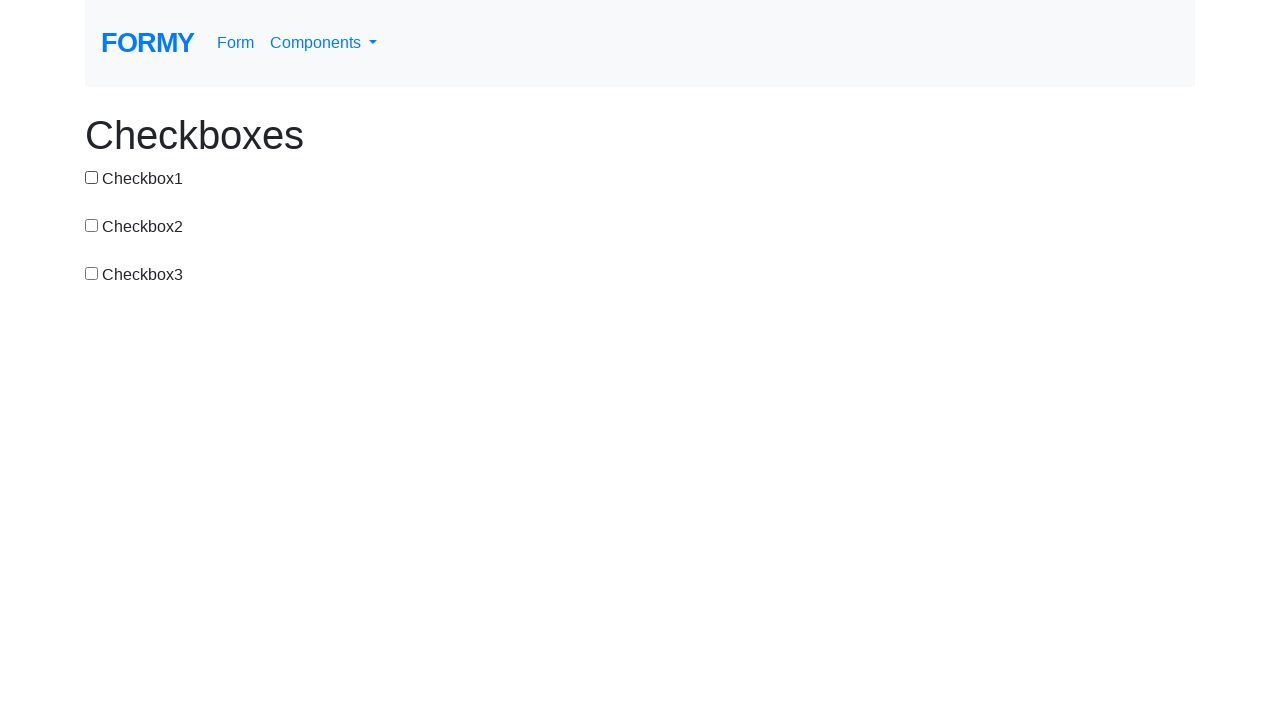

Clicked checkbox 2 (toggle 1 of 2) at (92, 225) on #checkbox-2
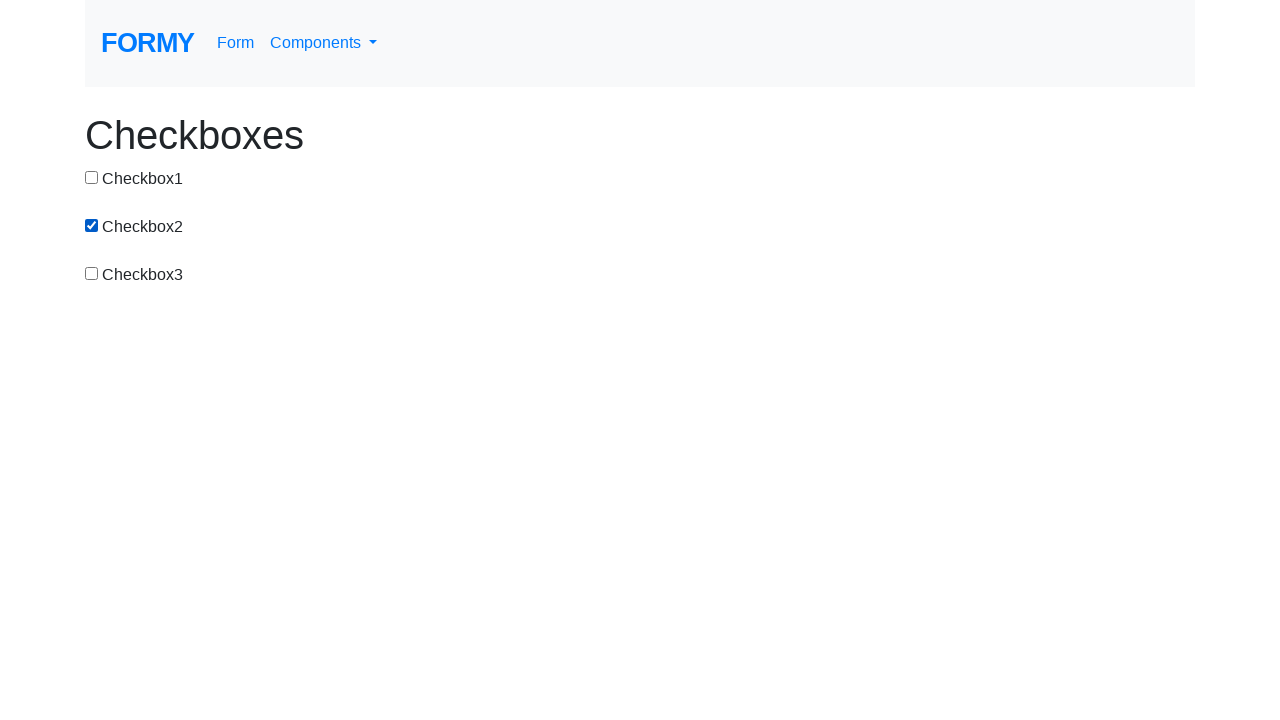

Clicked checkbox 2 (toggle 2 of 2) at (92, 225) on #checkbox-2
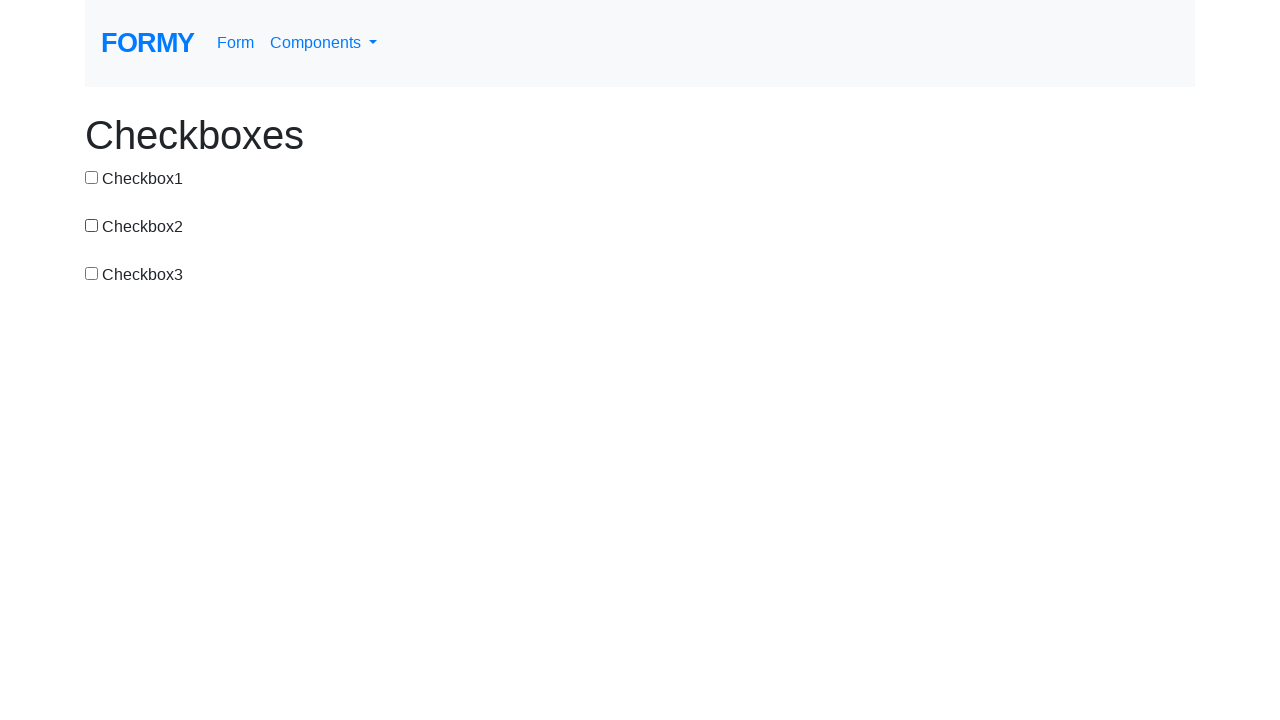

Clicked checkbox 3 (toggle 1 of 2) at (92, 273) on #checkbox-3
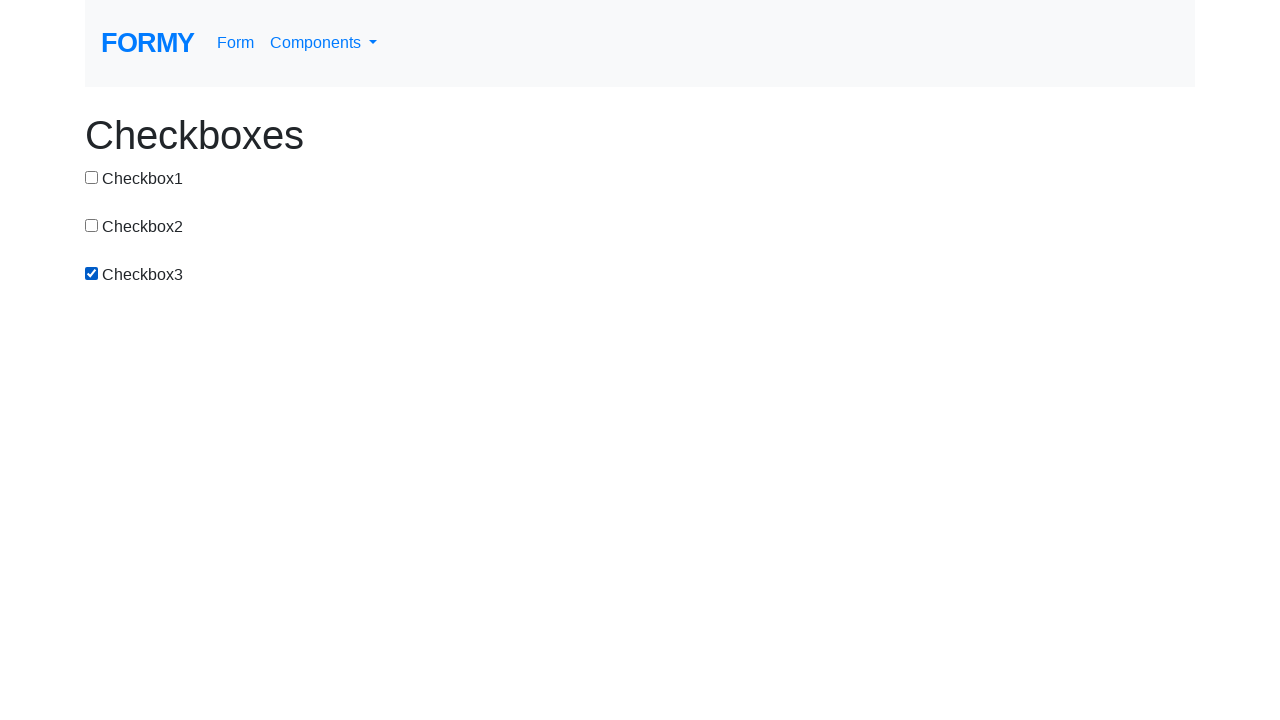

Clicked checkbox 3 (toggle 2 of 2) at (92, 273) on #checkbox-3
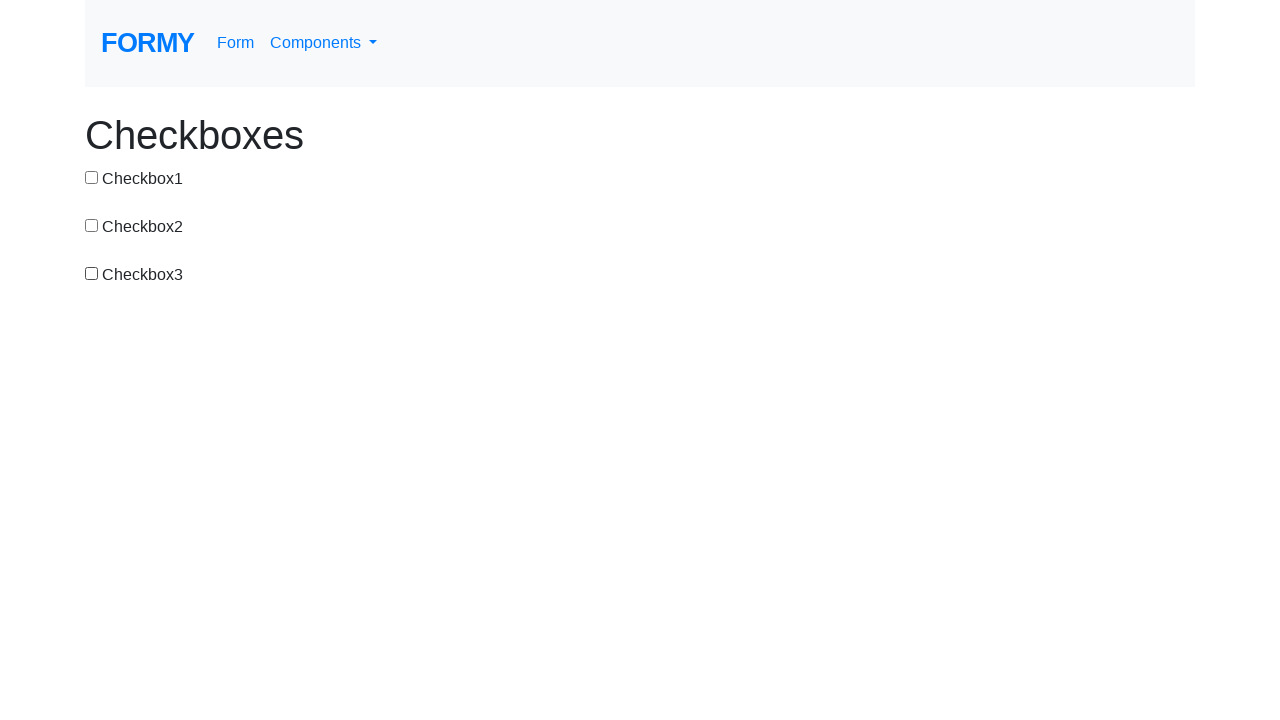

Clicked checkbox 1 (toggle 1 of 2) at (92, 177) on #checkbox-1
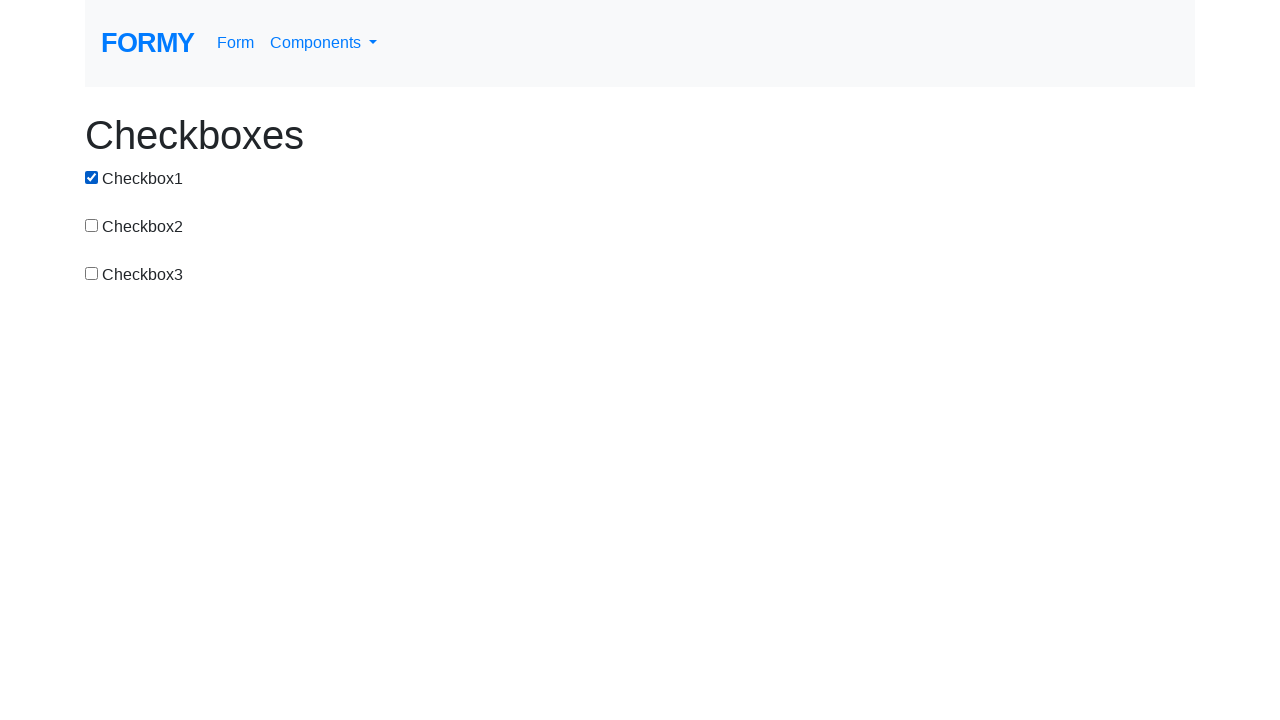

Clicked checkbox 1 (toggle 2 of 2) at (92, 177) on #checkbox-1
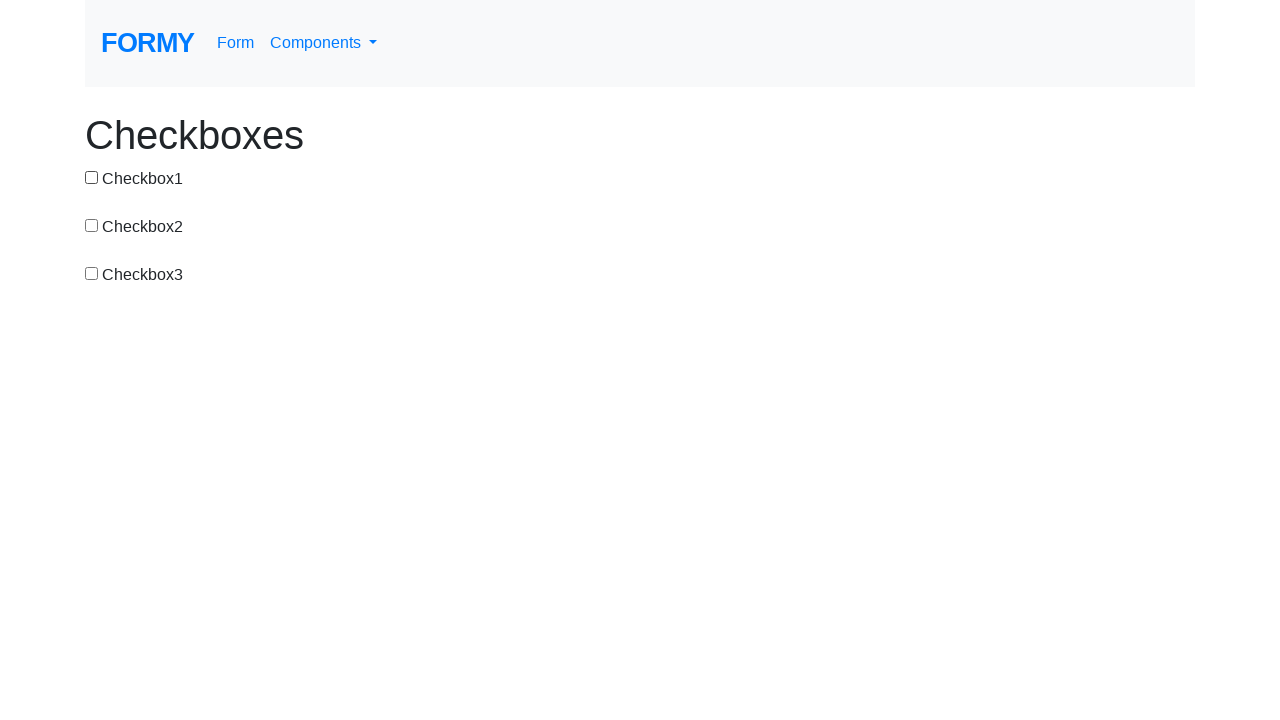

Clicked checkbox 2 (toggle 1 of 2) at (92, 225) on #checkbox-2
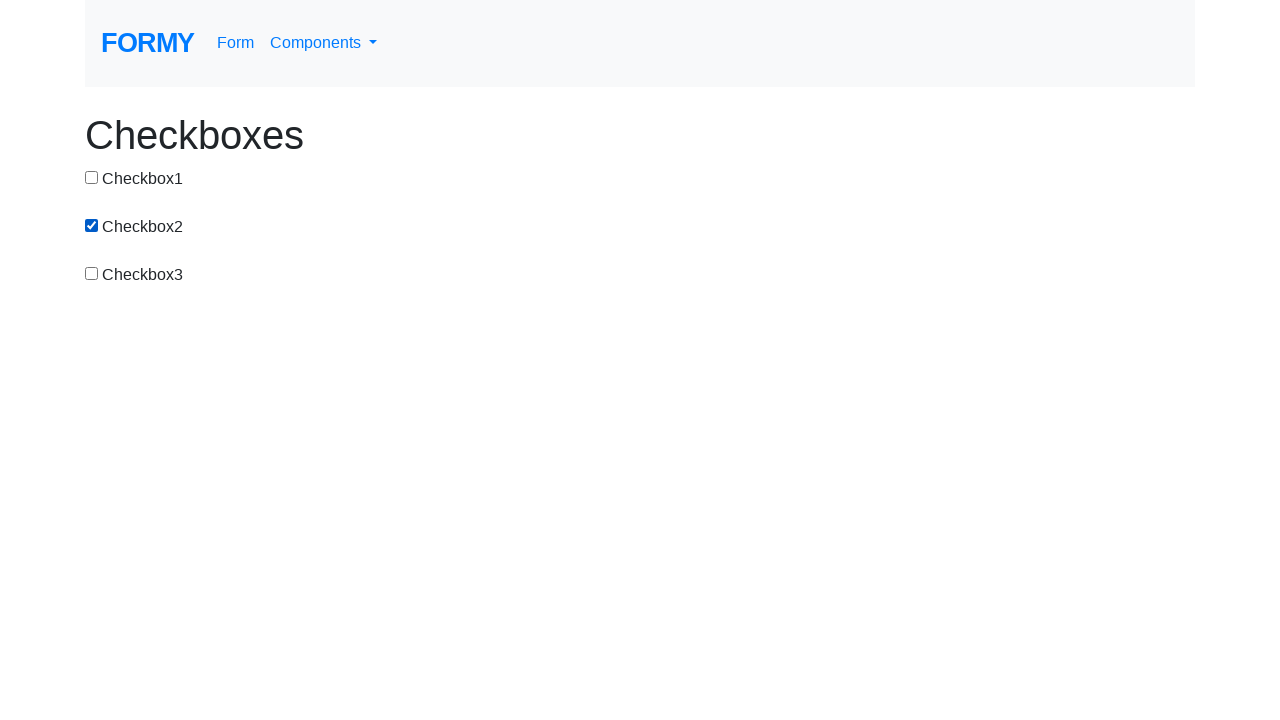

Clicked checkbox 2 (toggle 2 of 2) at (92, 225) on #checkbox-2
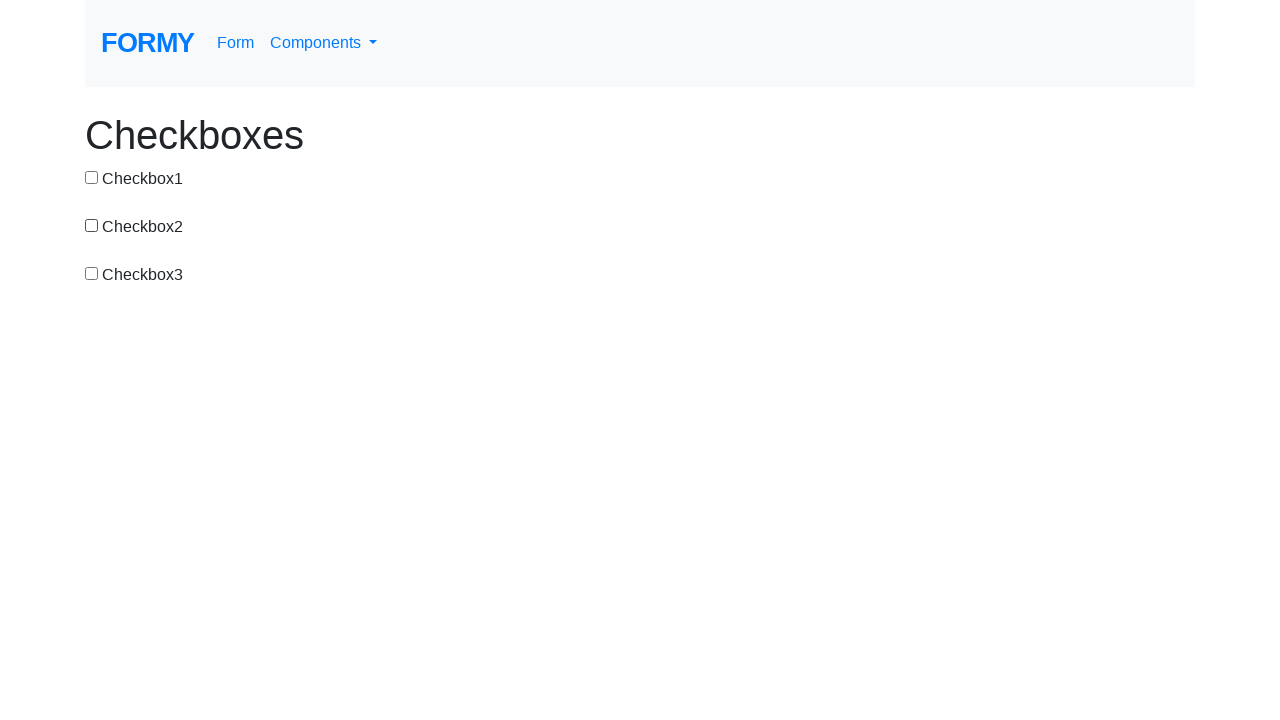

Clicked checkbox 3 (toggle 1 of 2) at (92, 273) on #checkbox-3
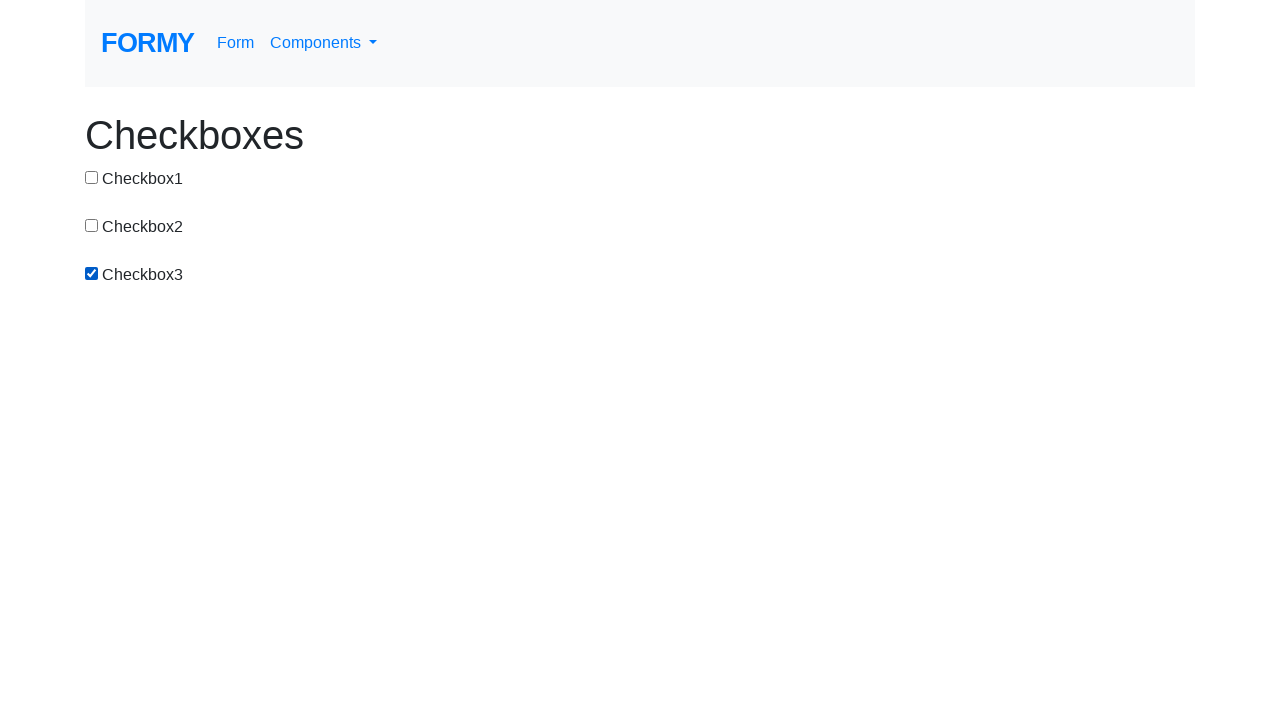

Clicked checkbox 3 (toggle 2 of 2) at (92, 273) on #checkbox-3
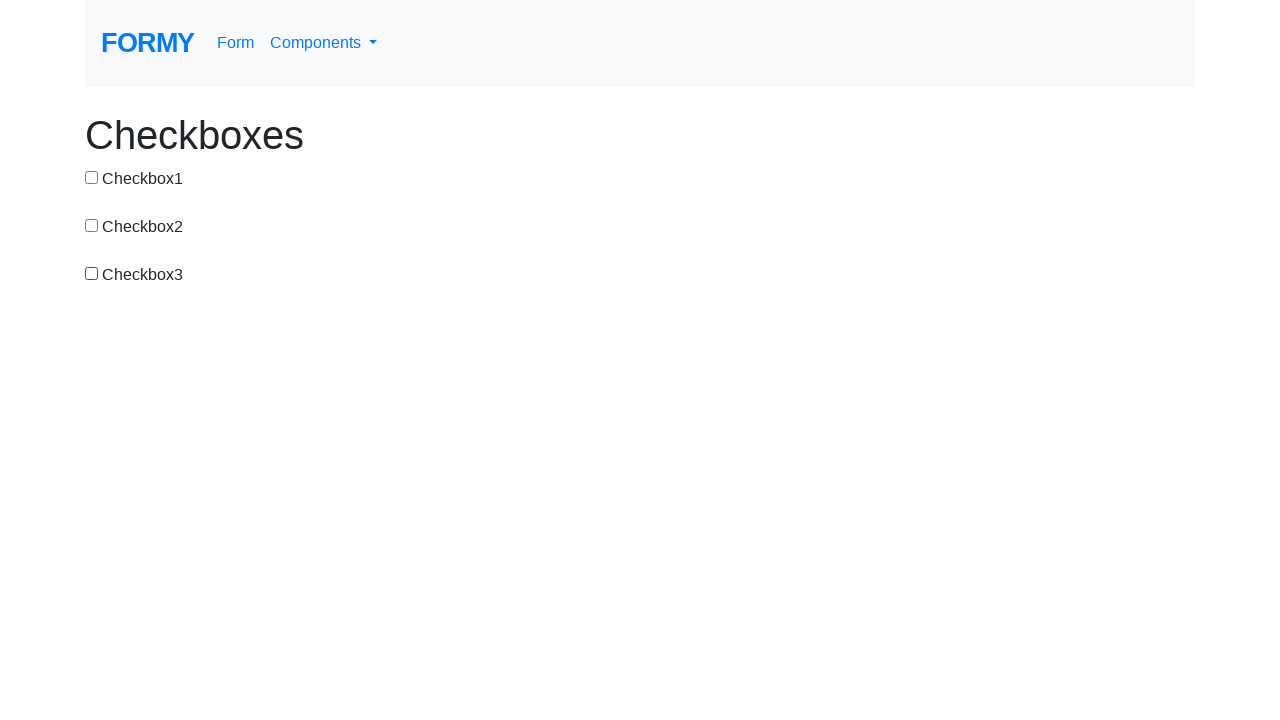

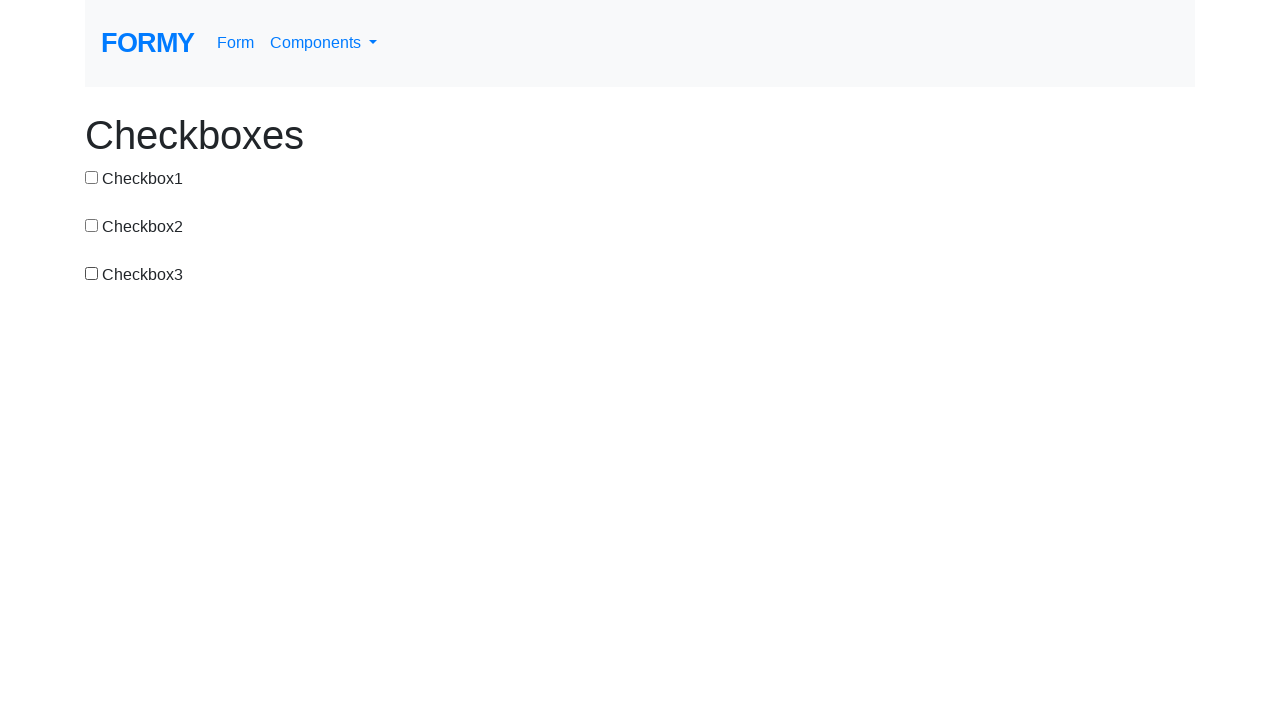